Tests Falabella search functionality by performing multiple product searches and navigating through paginated results

Starting URL: https://www.falabella.com/falabella-cl

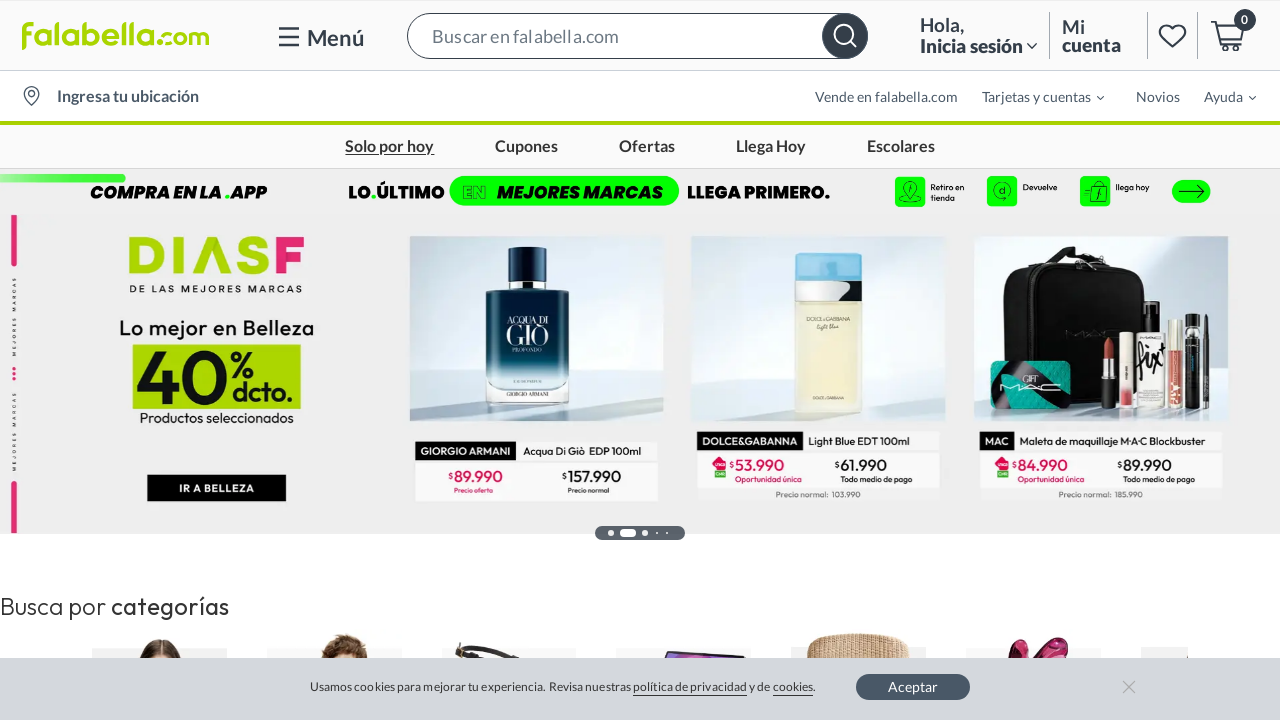

Search bar loaded
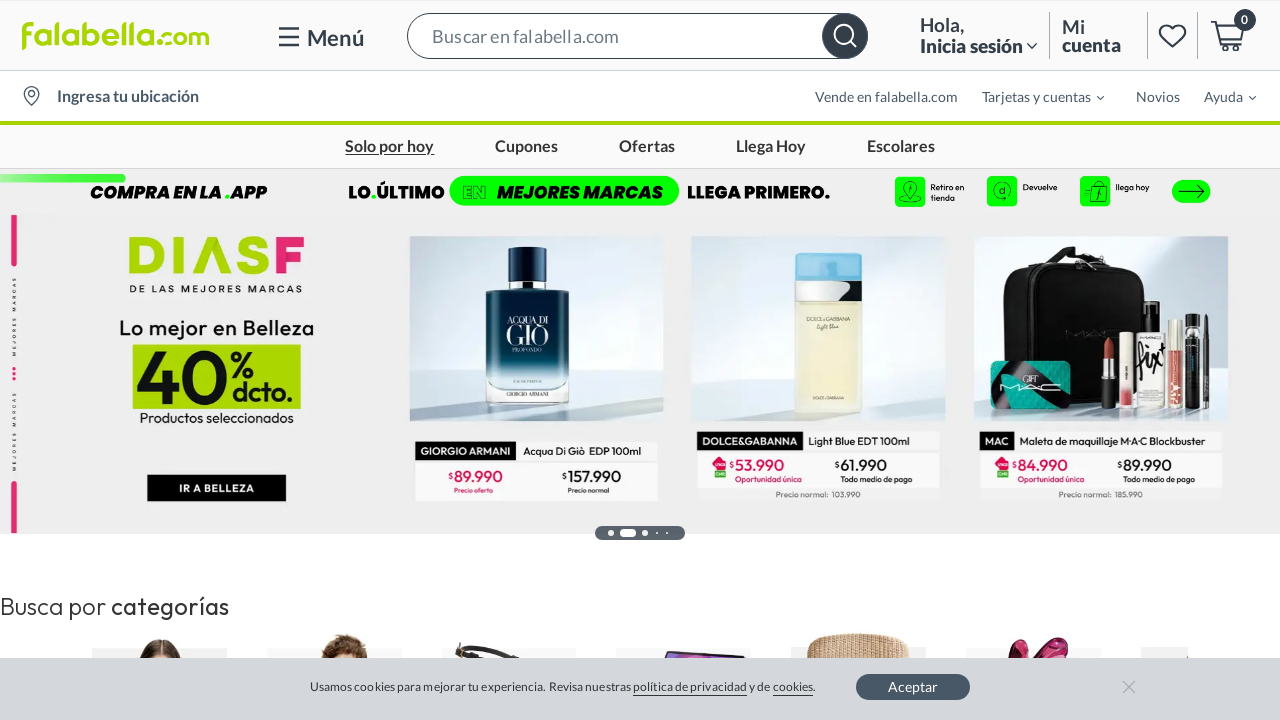

Filled search bar with 'notebook hp' on #testId-SearchBar-Input
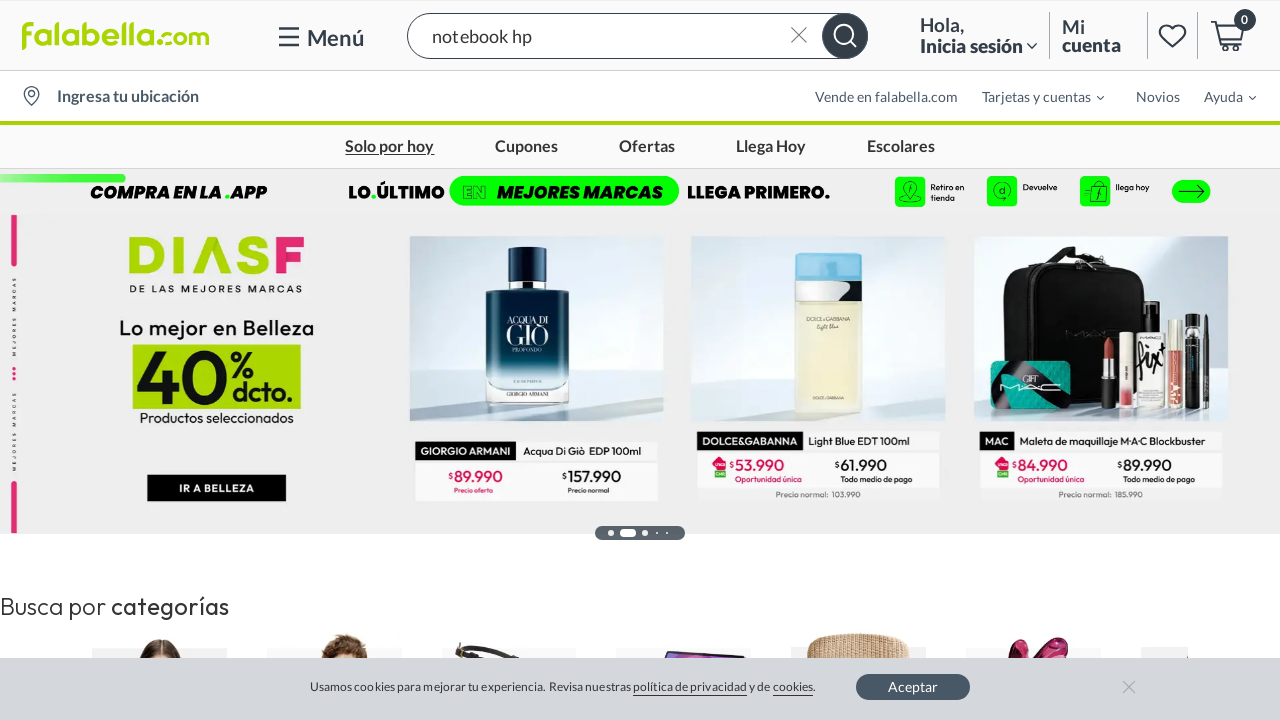

Pressed Enter to search for 'notebook hp' on #testId-SearchBar-Input
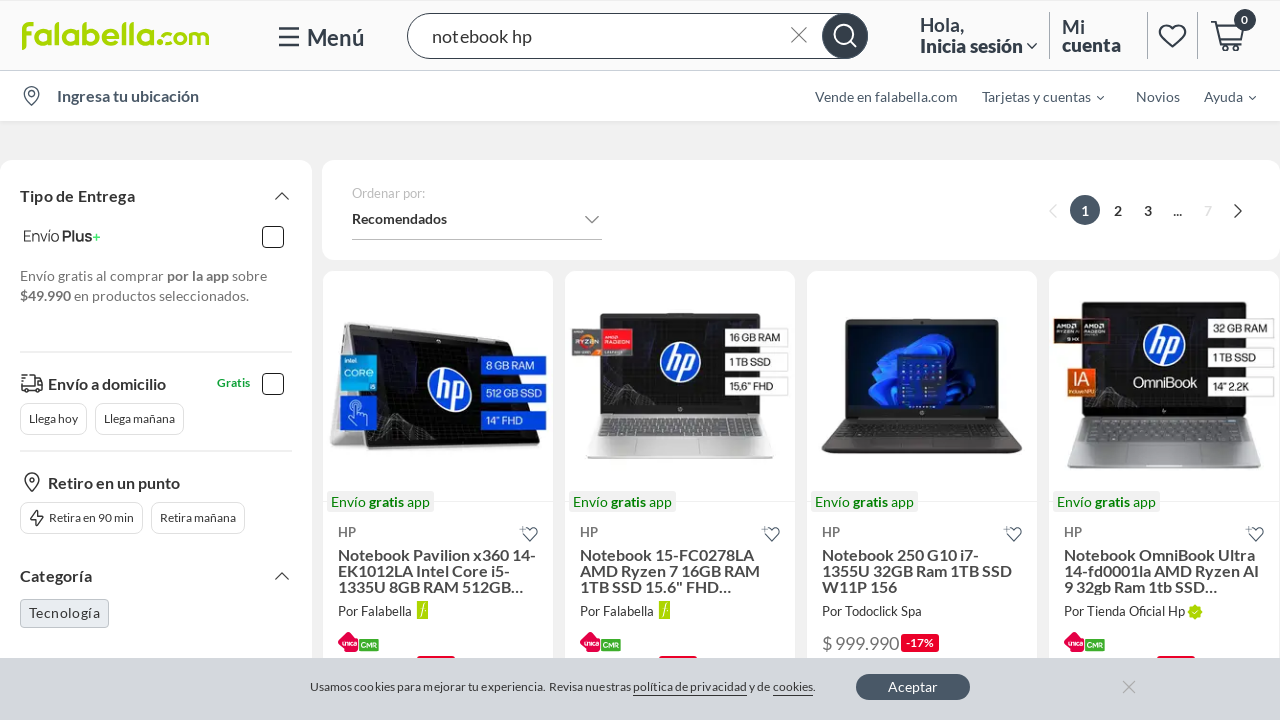

Search results found for 'notebook hp'
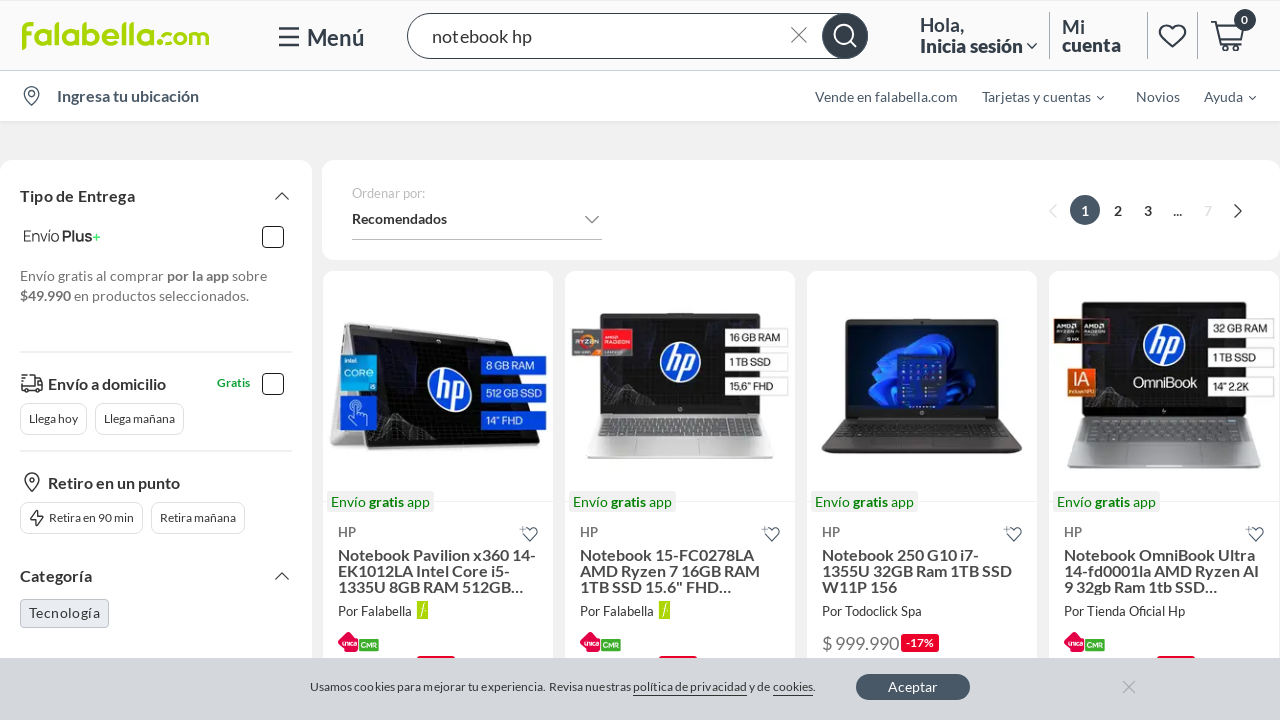

Products loaded on page 1 for 'notebook hp'
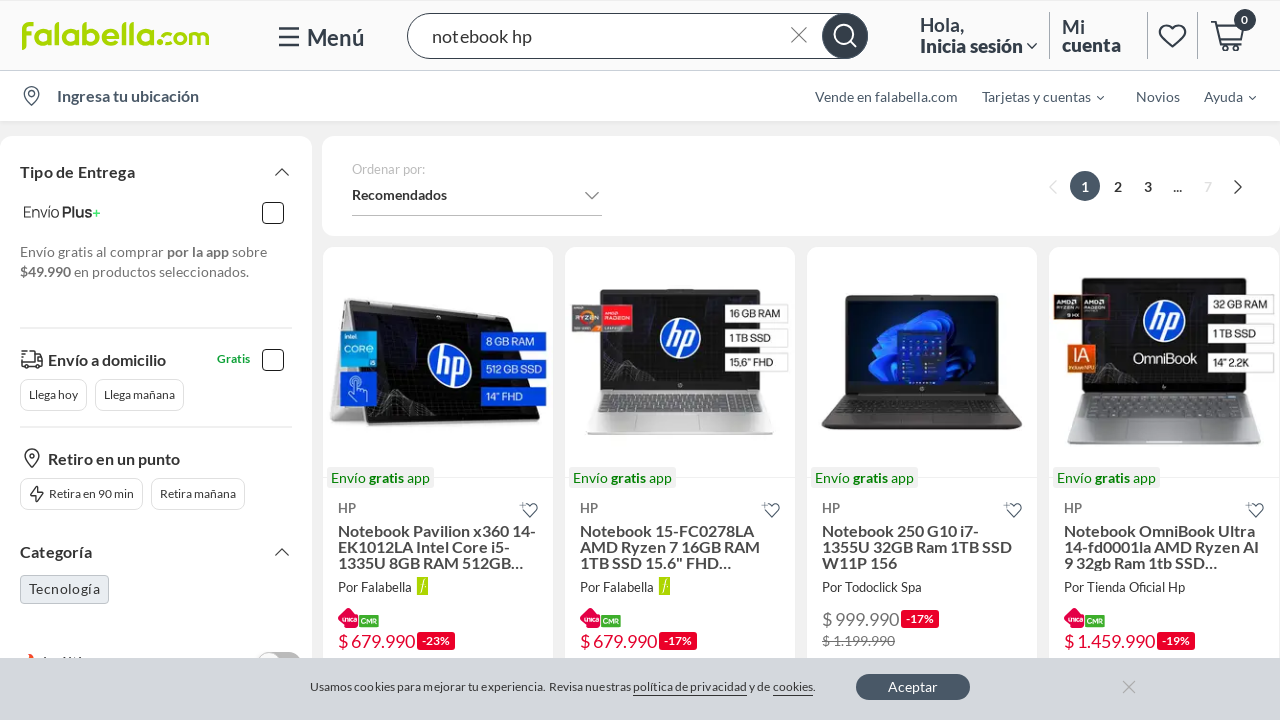

Scrolled to bottom of page 1
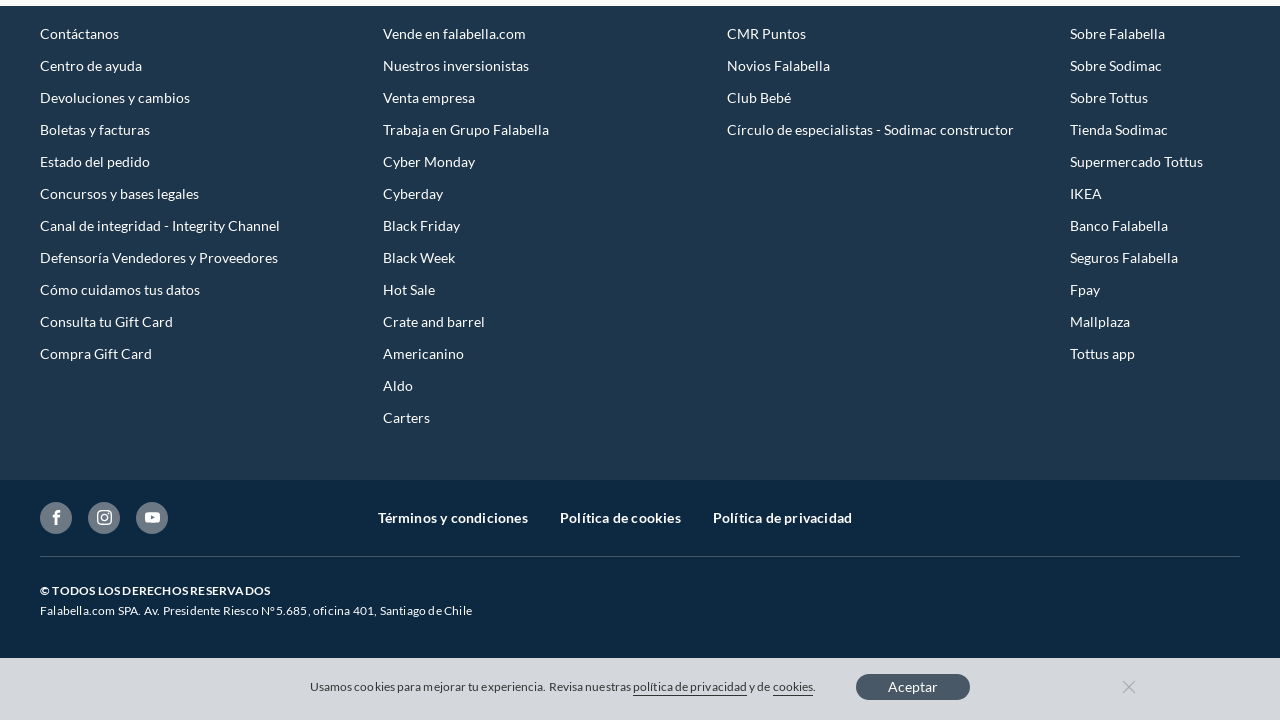

Next page button not visible - reached end of pagination for 'notebook hp'
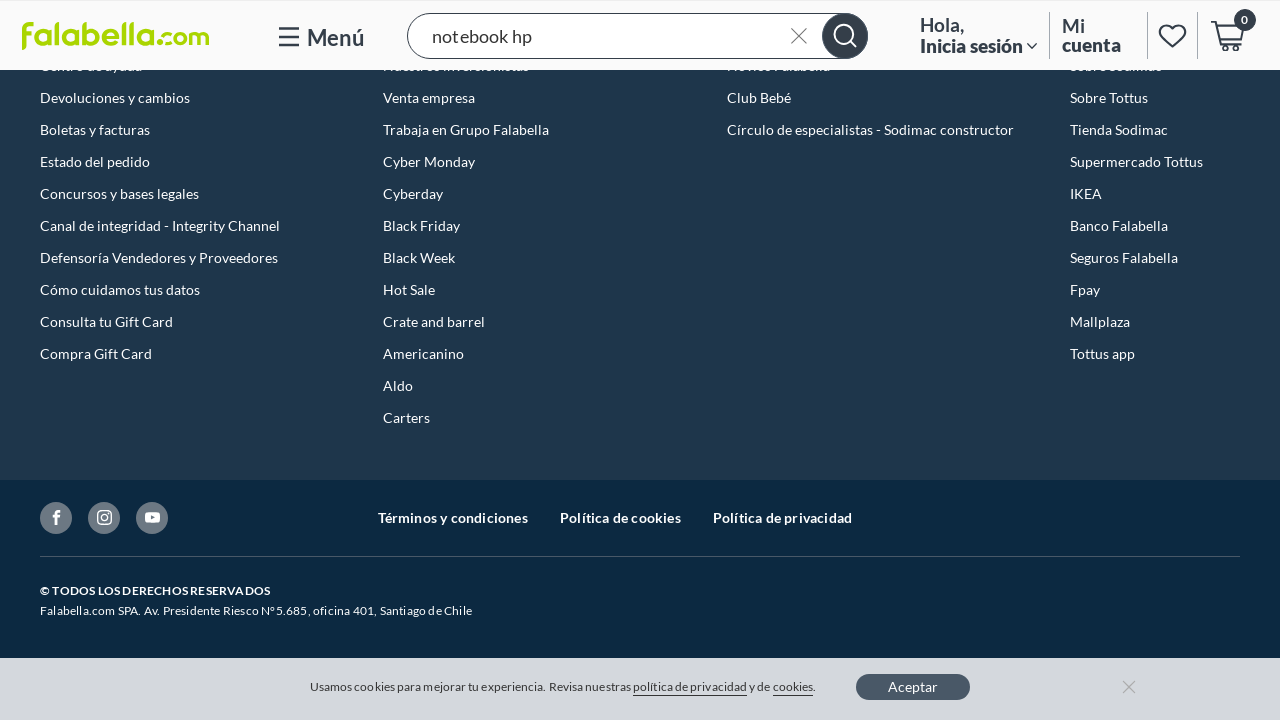

Navigated back to Falabella homepage
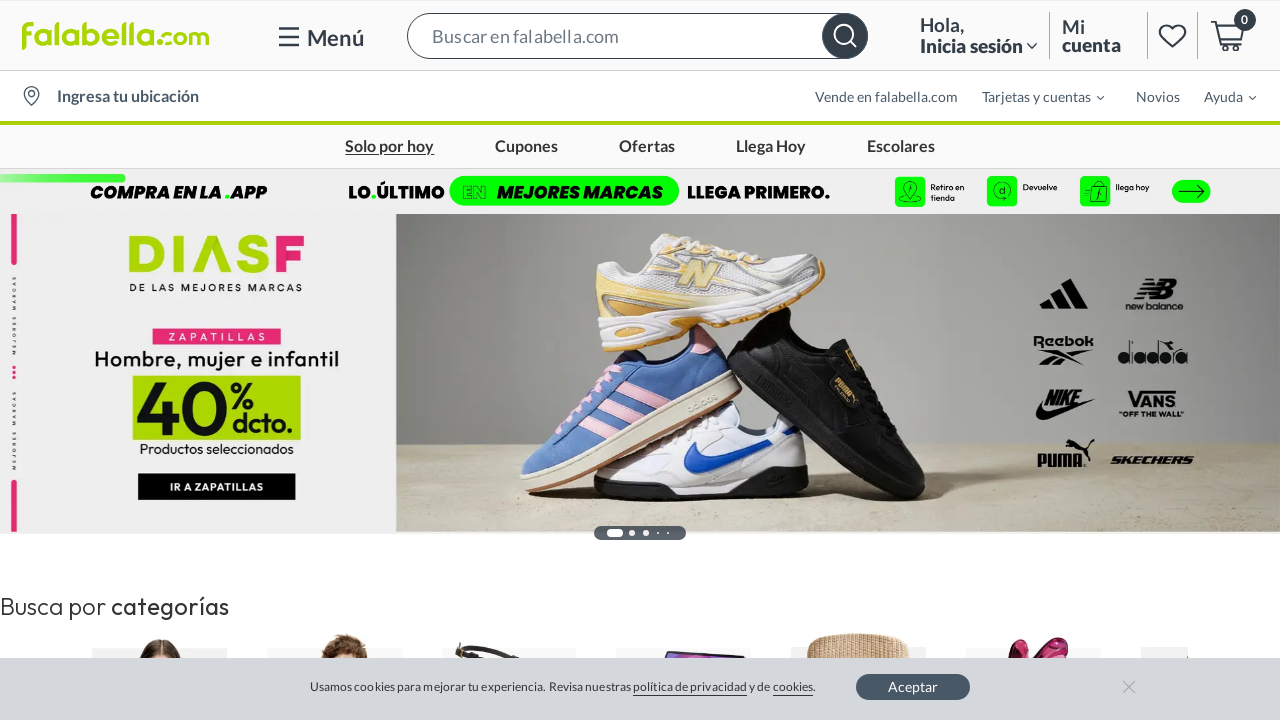

Search bar loaded
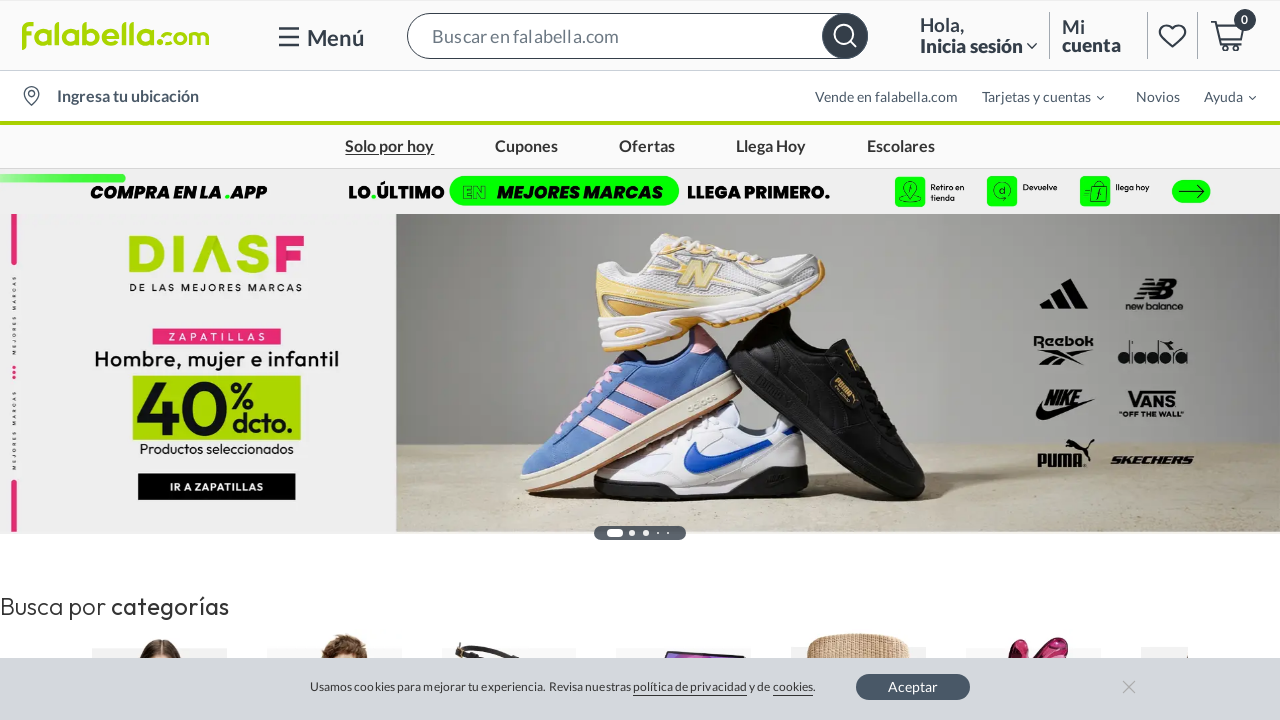

Filled search bar with 'tablet samsung' on #testId-SearchBar-Input
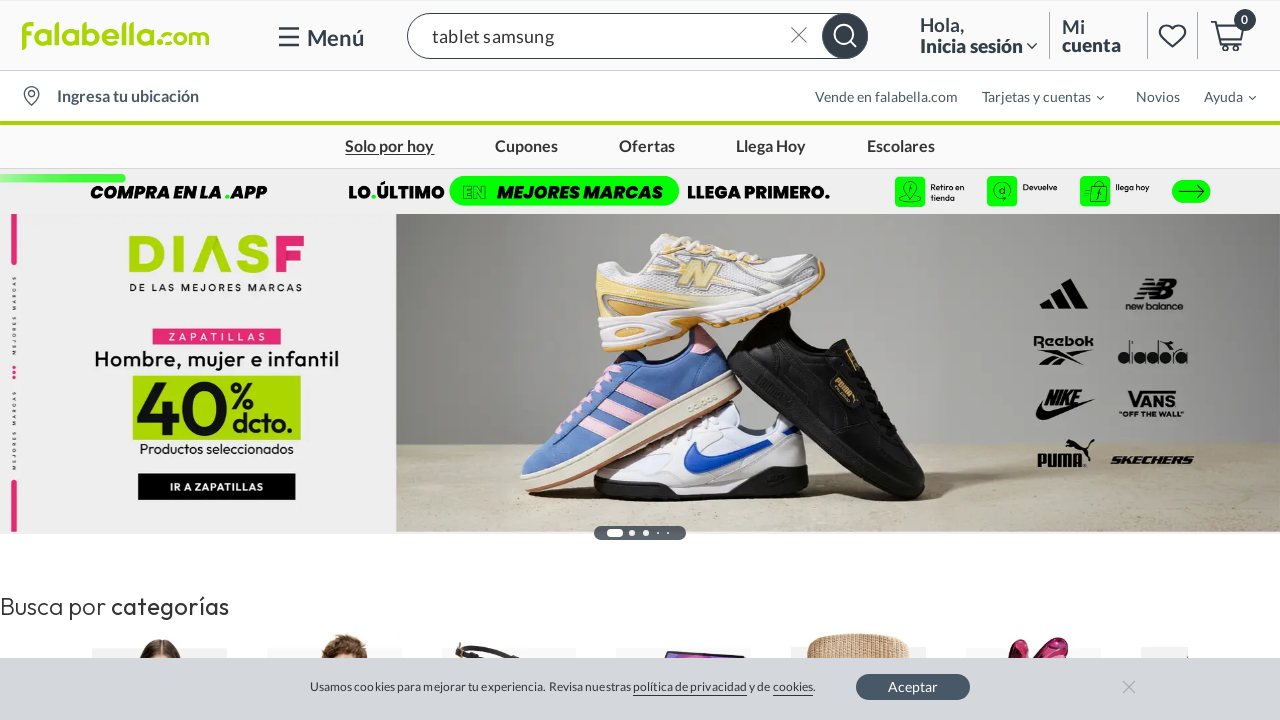

Pressed Enter to search for 'tablet samsung' on #testId-SearchBar-Input
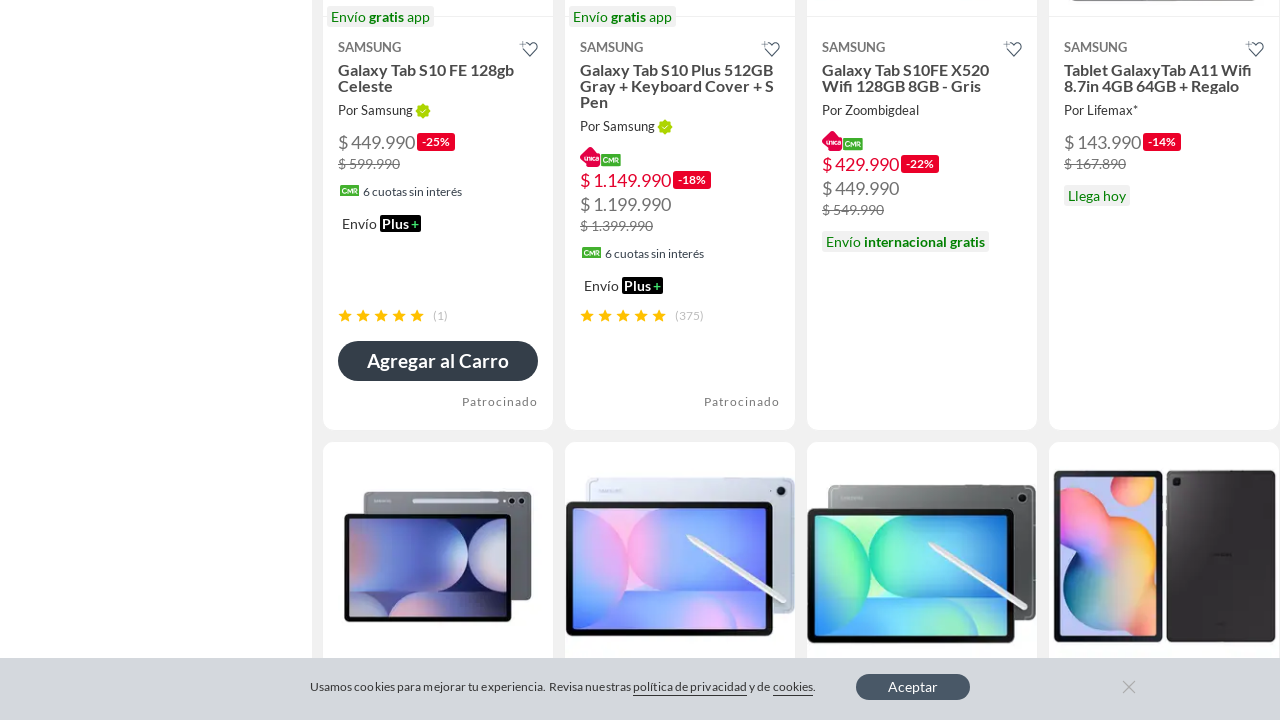

Search results found for 'tablet samsung'
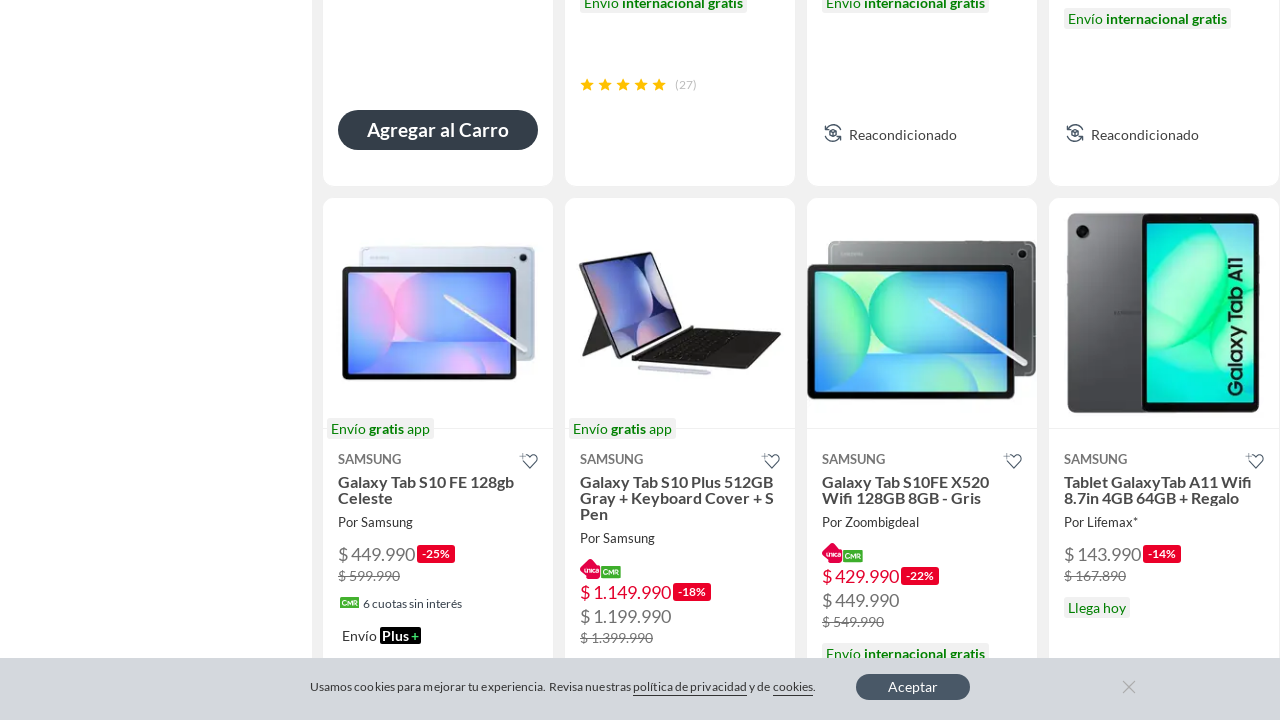

Products loaded on page 1 for 'tablet samsung'
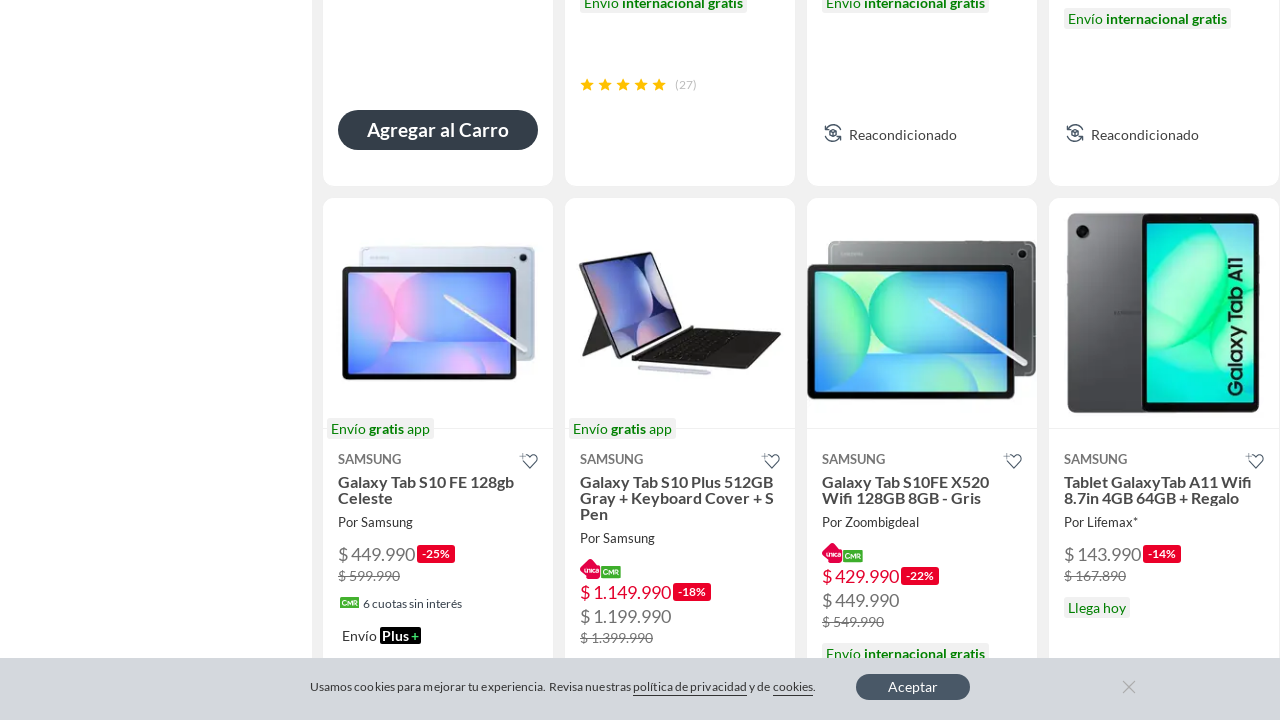

Scrolled to bottom of page 1
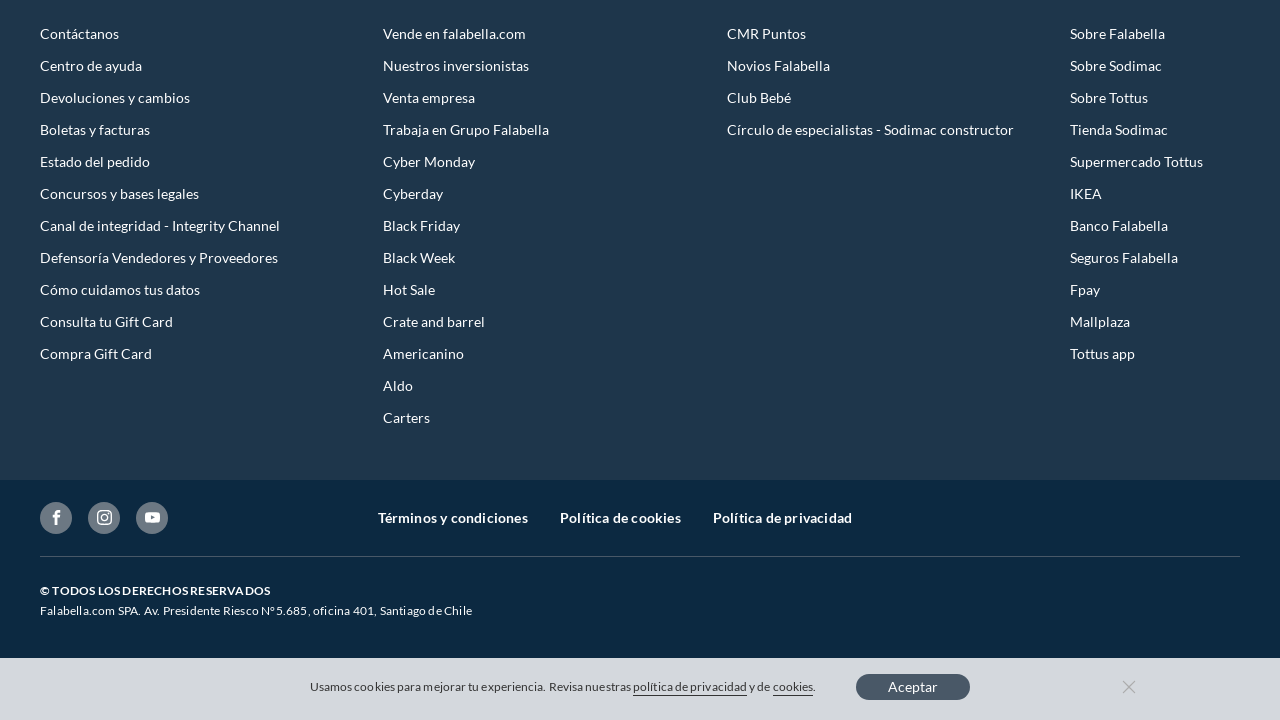

Next page button not visible - reached end of pagination for 'tablet samsung'
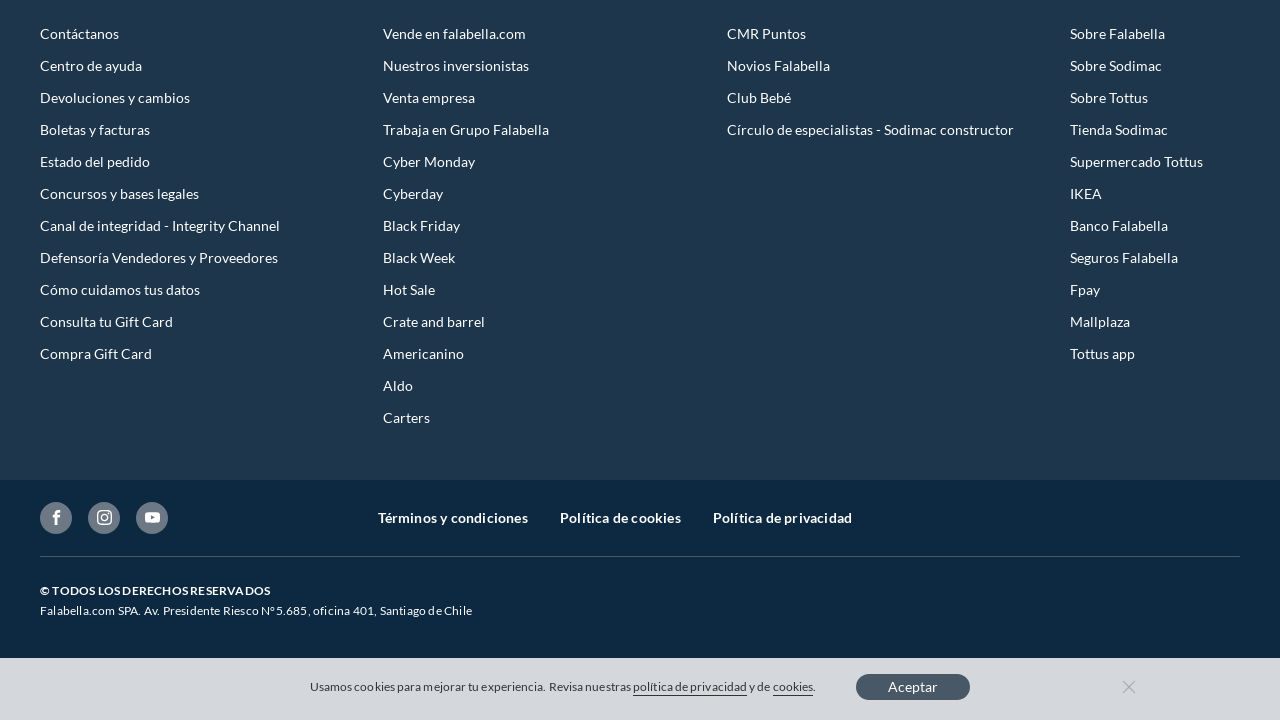

Navigated back to Falabella homepage
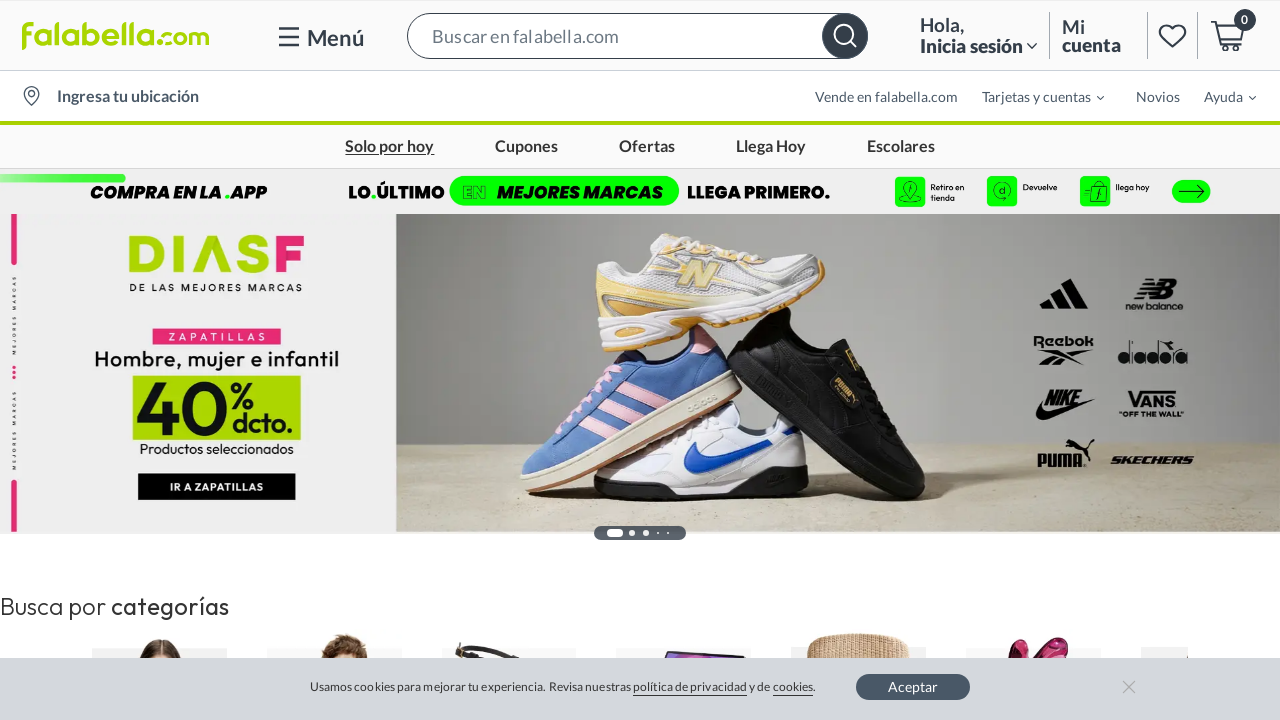

Search bar loaded
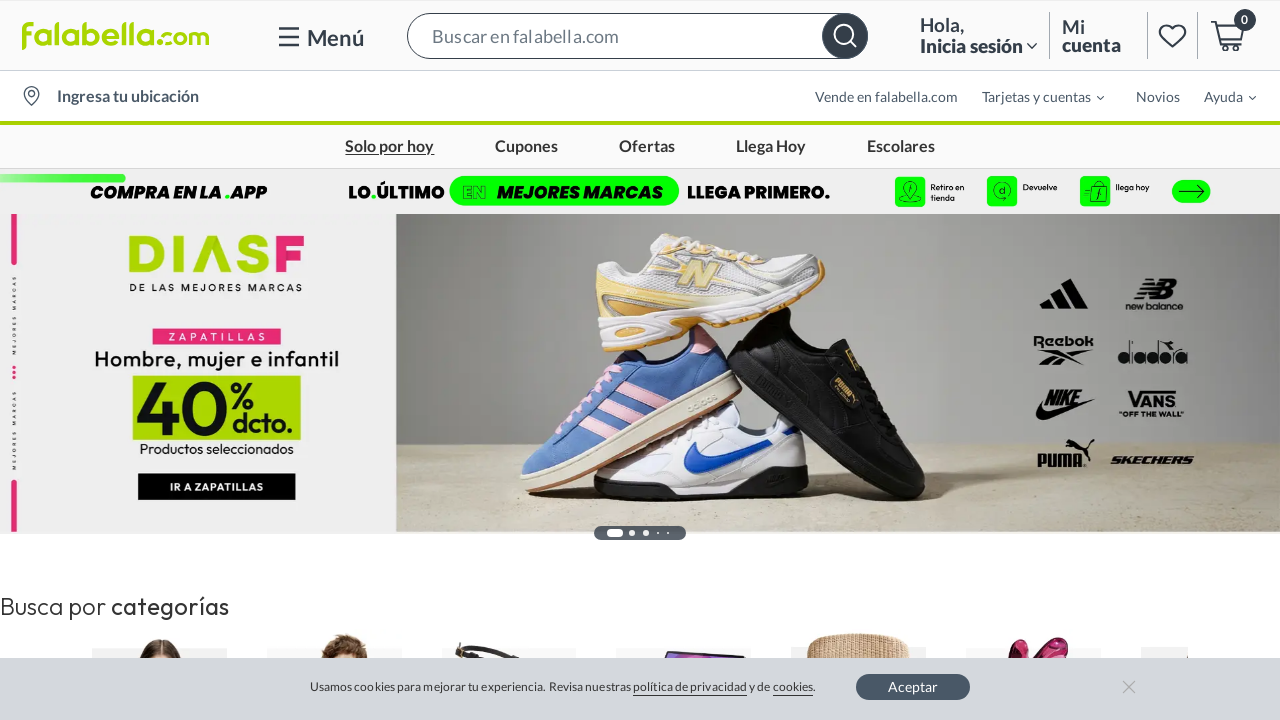

Filled search bar with 'impresora 3D' on #testId-SearchBar-Input
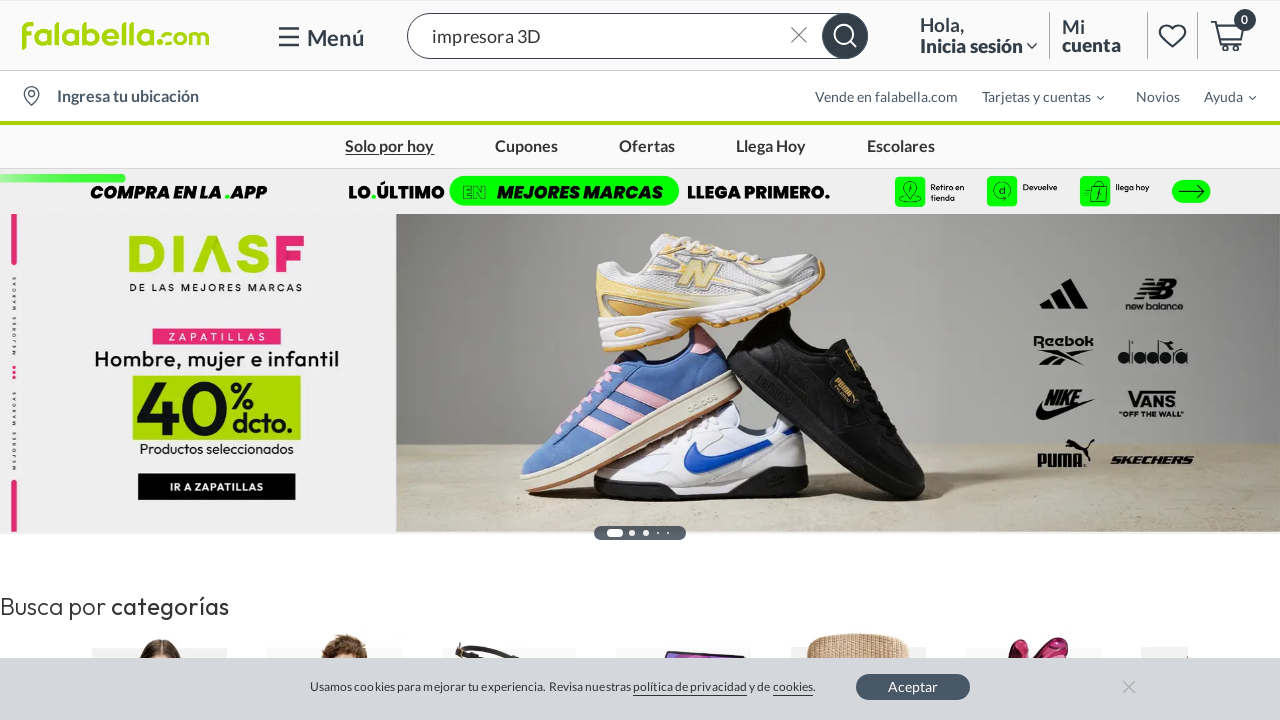

Pressed Enter to search for 'impresora 3D' on #testId-SearchBar-Input
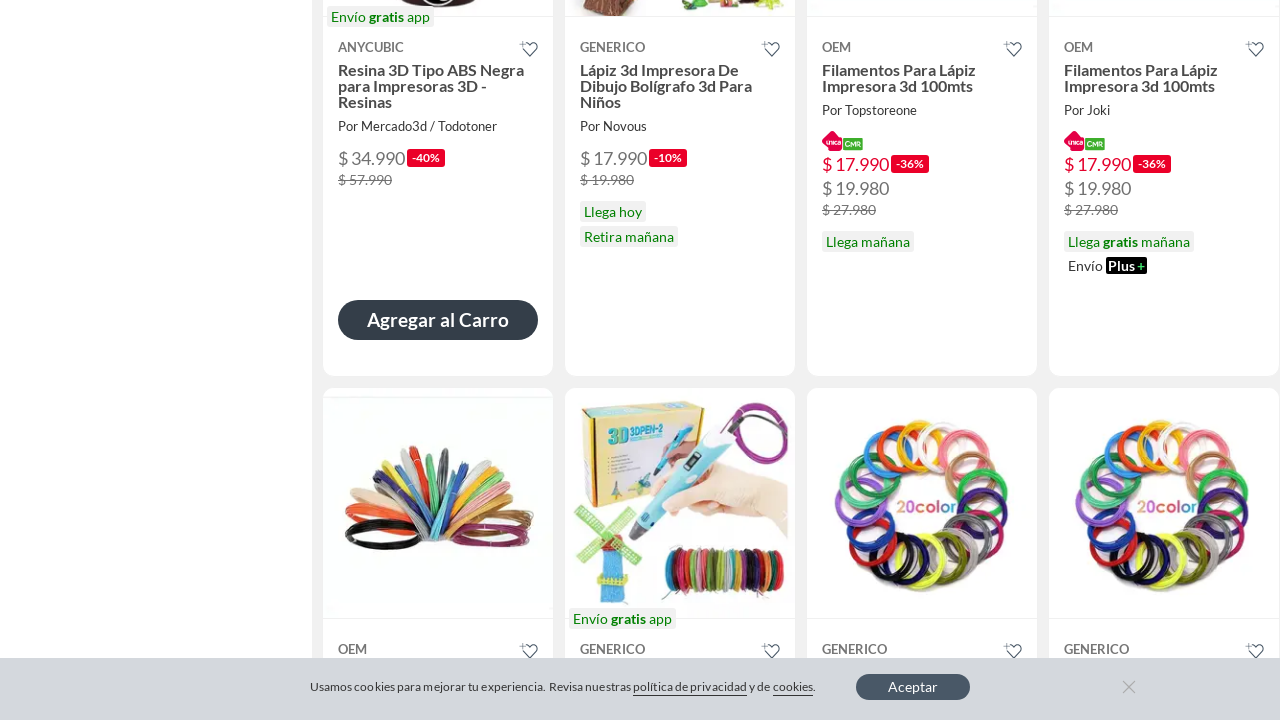

Search results found for 'impresora 3D'
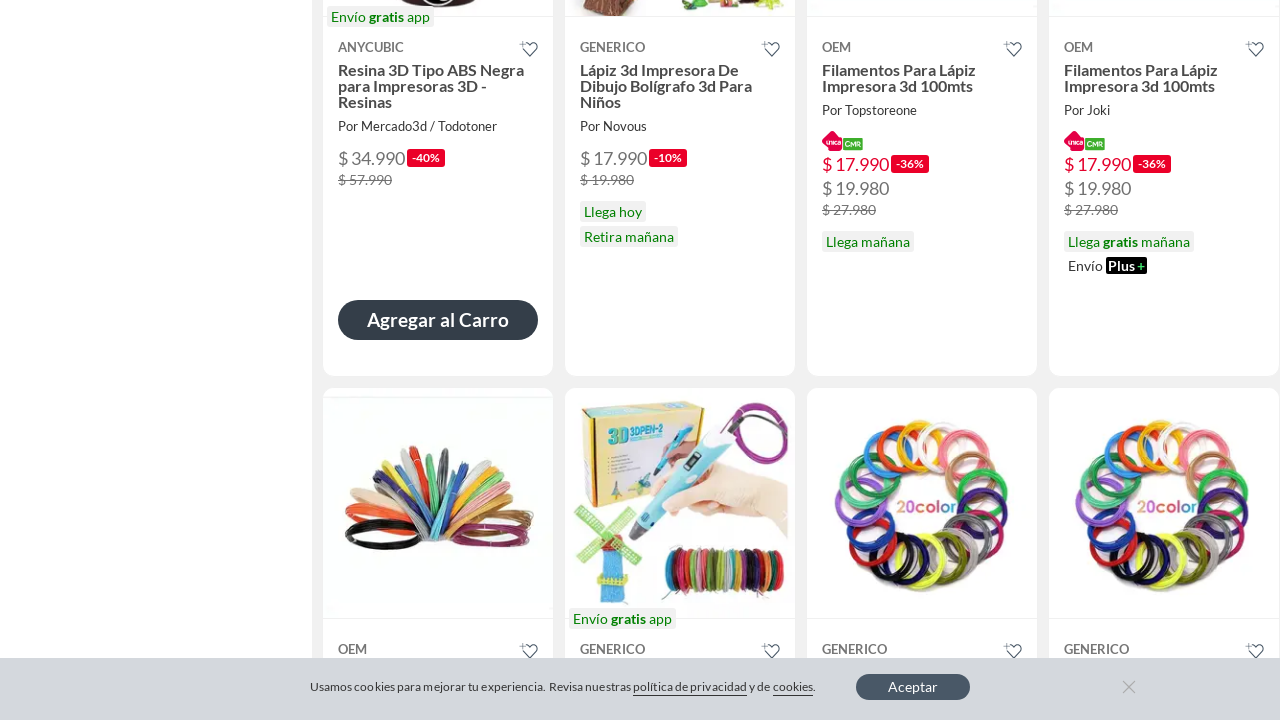

Products loaded on page 1 for 'impresora 3D'
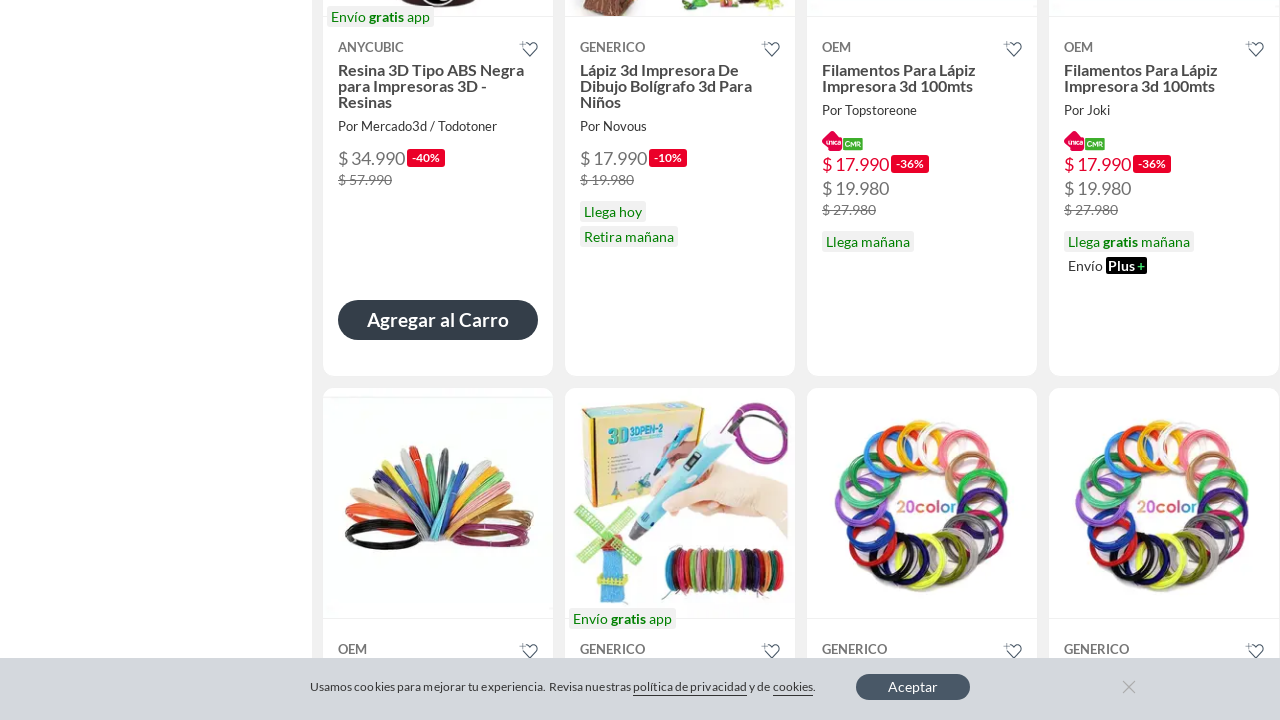

Scrolled to bottom of page 1
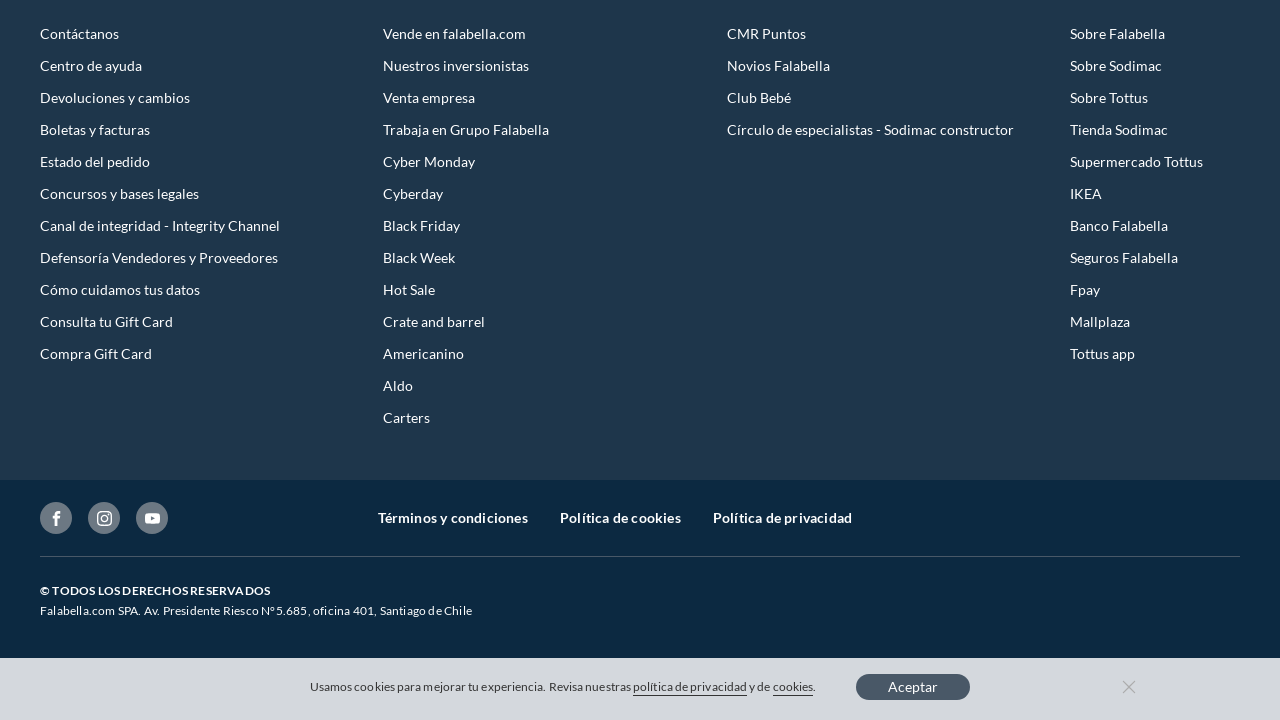

Next page button not visible - reached end of pagination for 'impresora 3D'
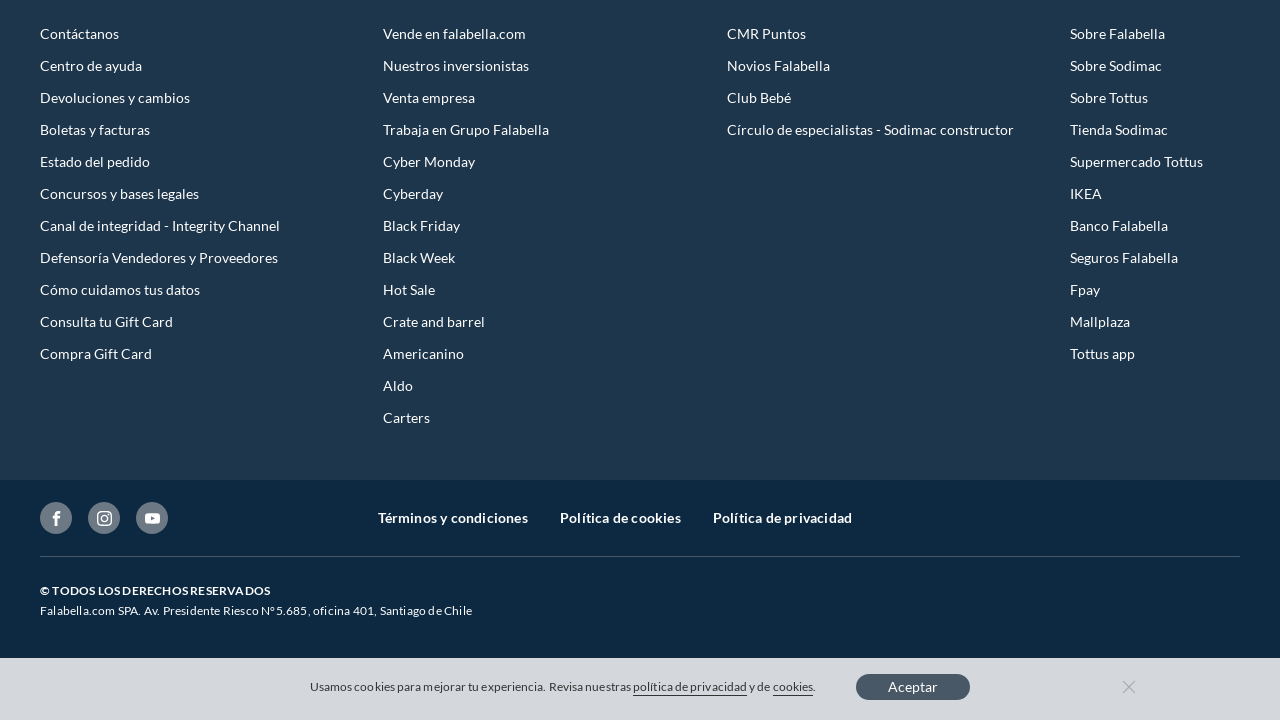

Navigated back to Falabella homepage
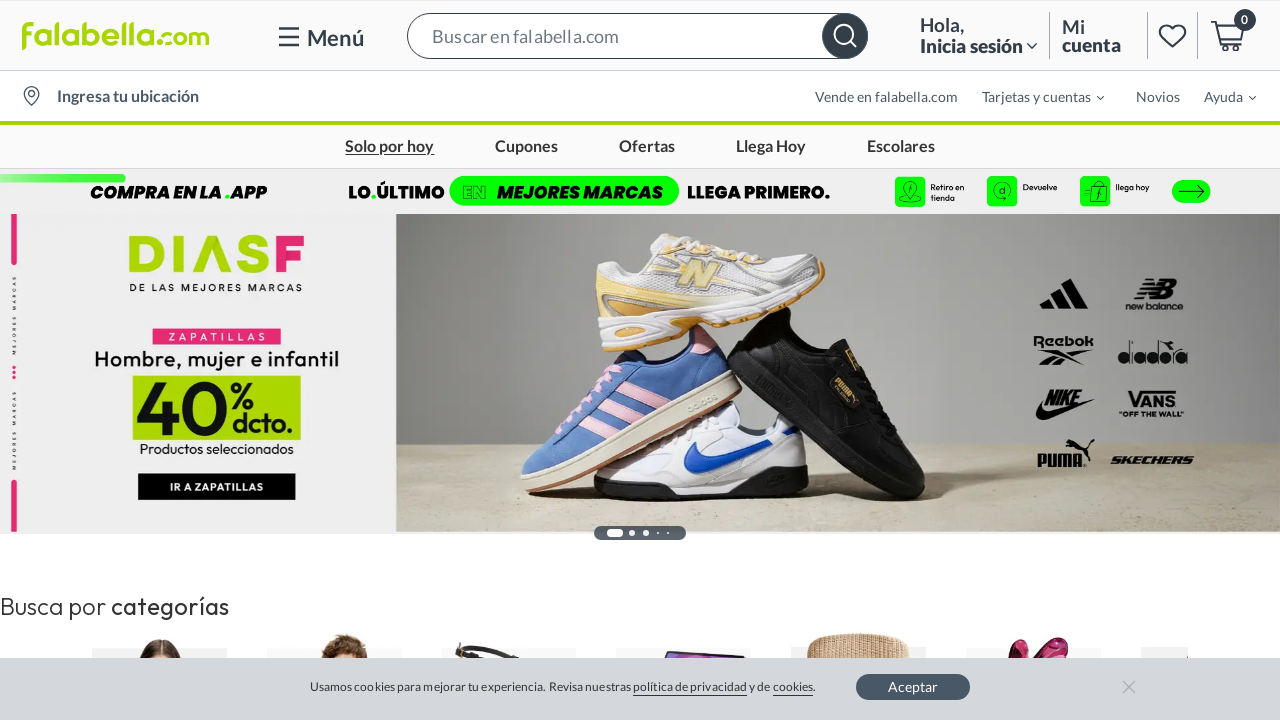

Search bar loaded
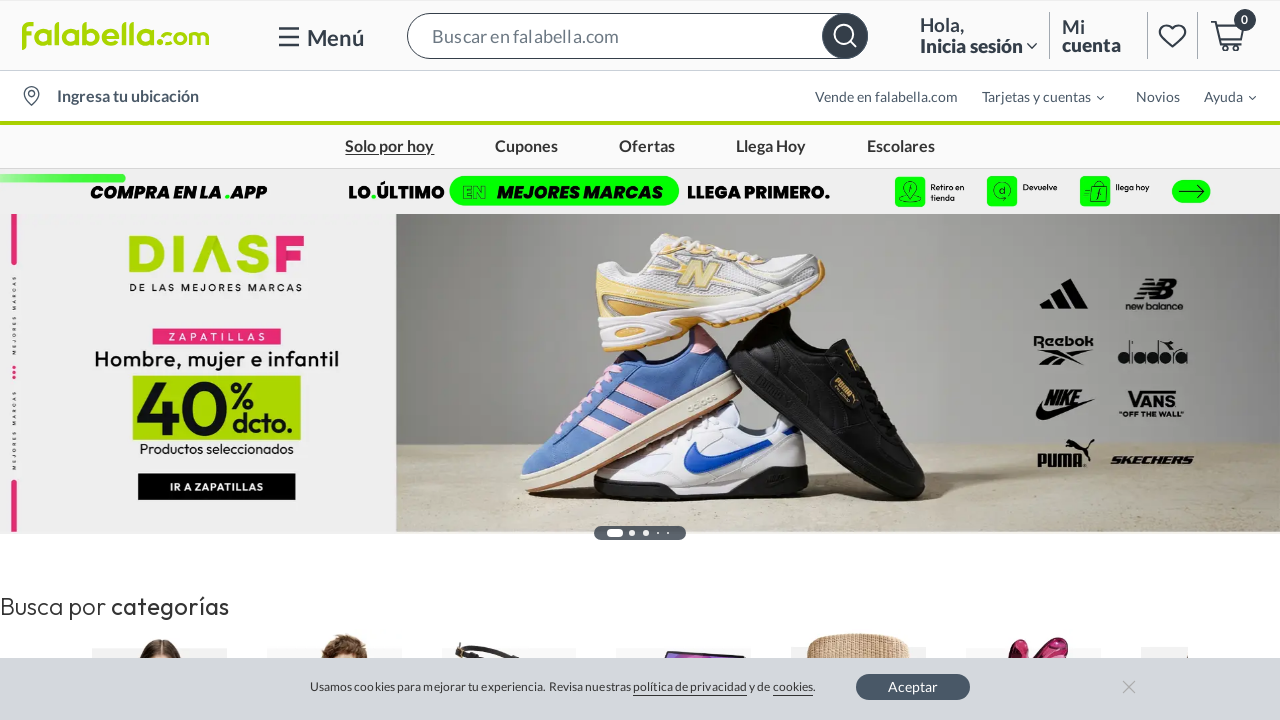

Filled search bar with 'MacBook Pro' on #testId-SearchBar-Input
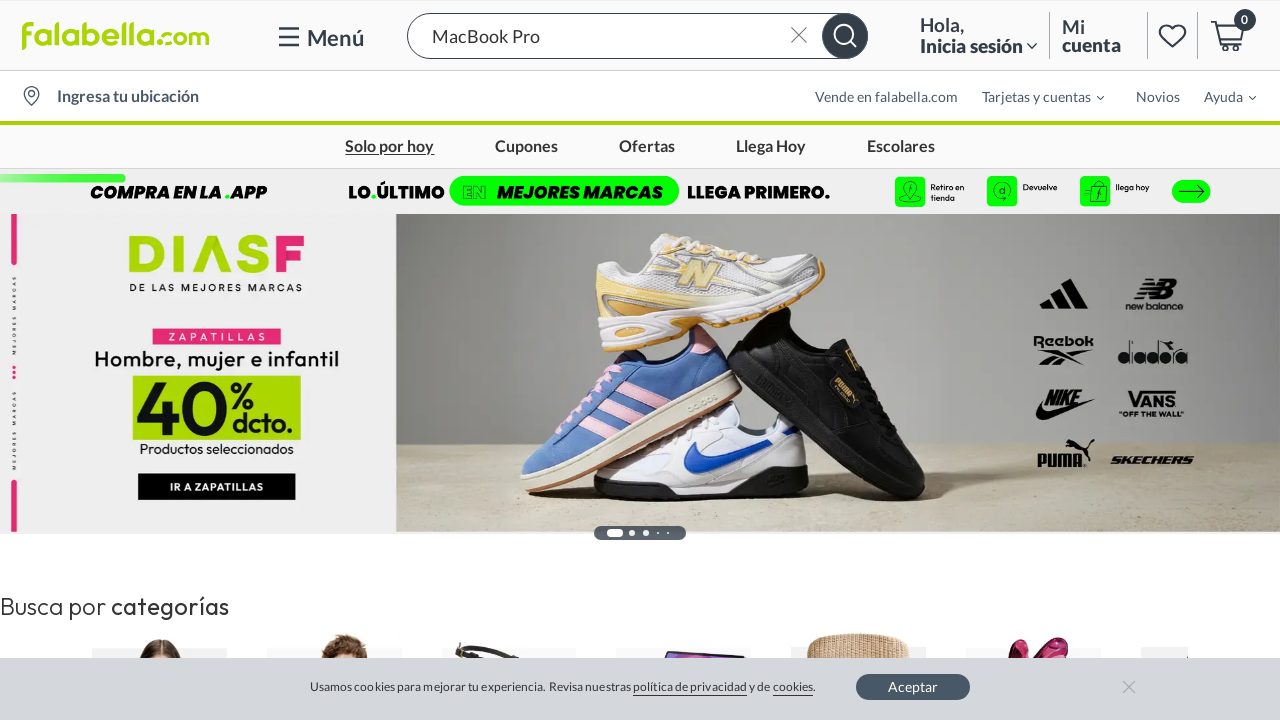

Pressed Enter to search for 'MacBook Pro' on #testId-SearchBar-Input
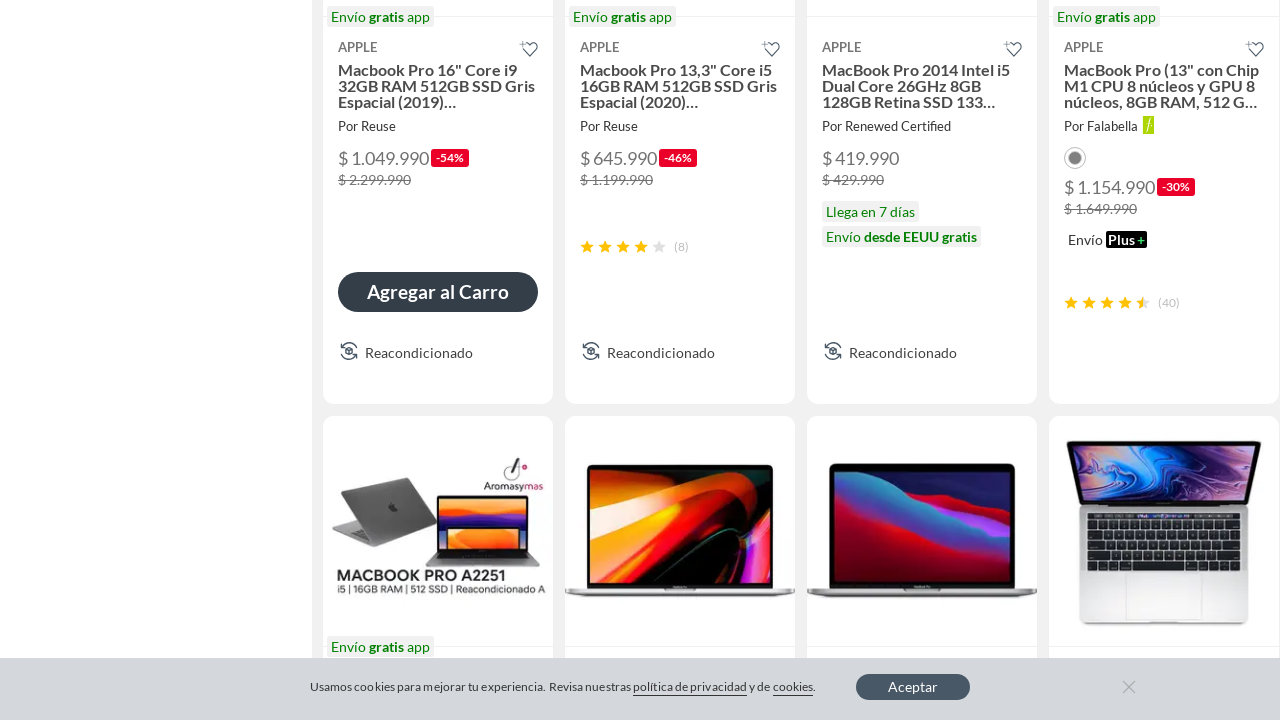

Search results found for 'MacBook Pro'
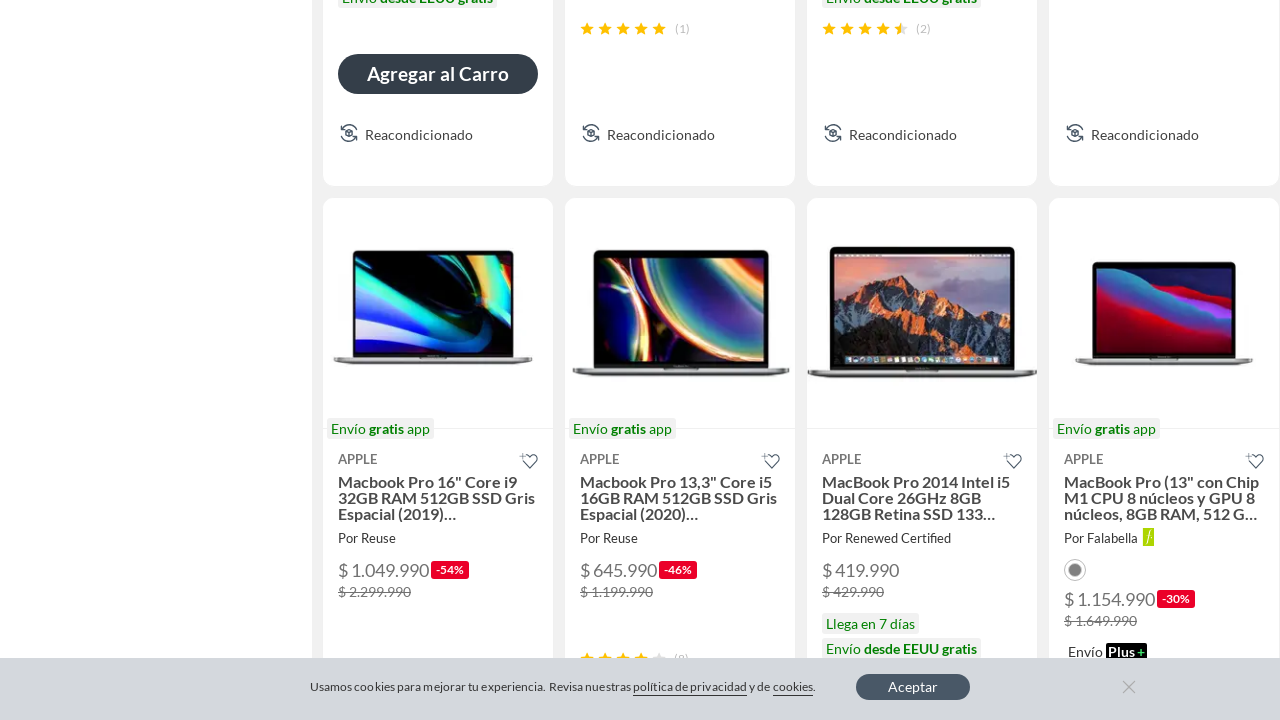

Products loaded on page 1 for 'MacBook Pro'
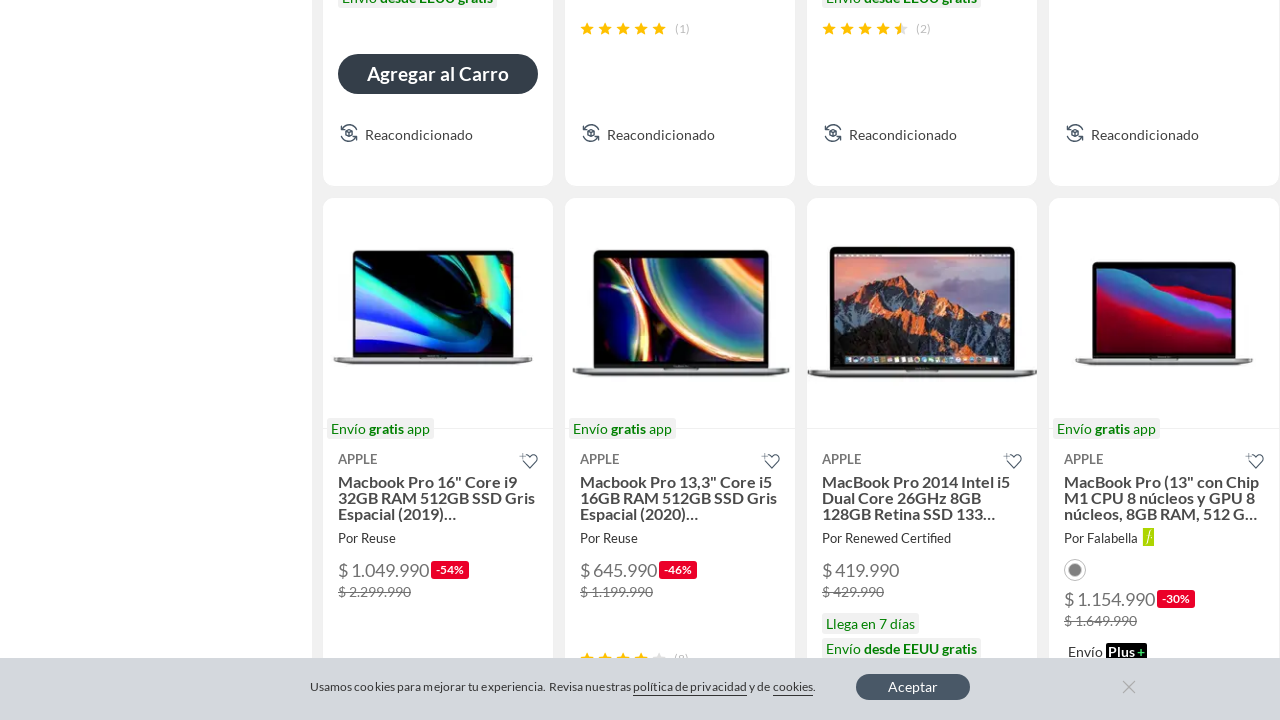

Scrolled to bottom of page 1
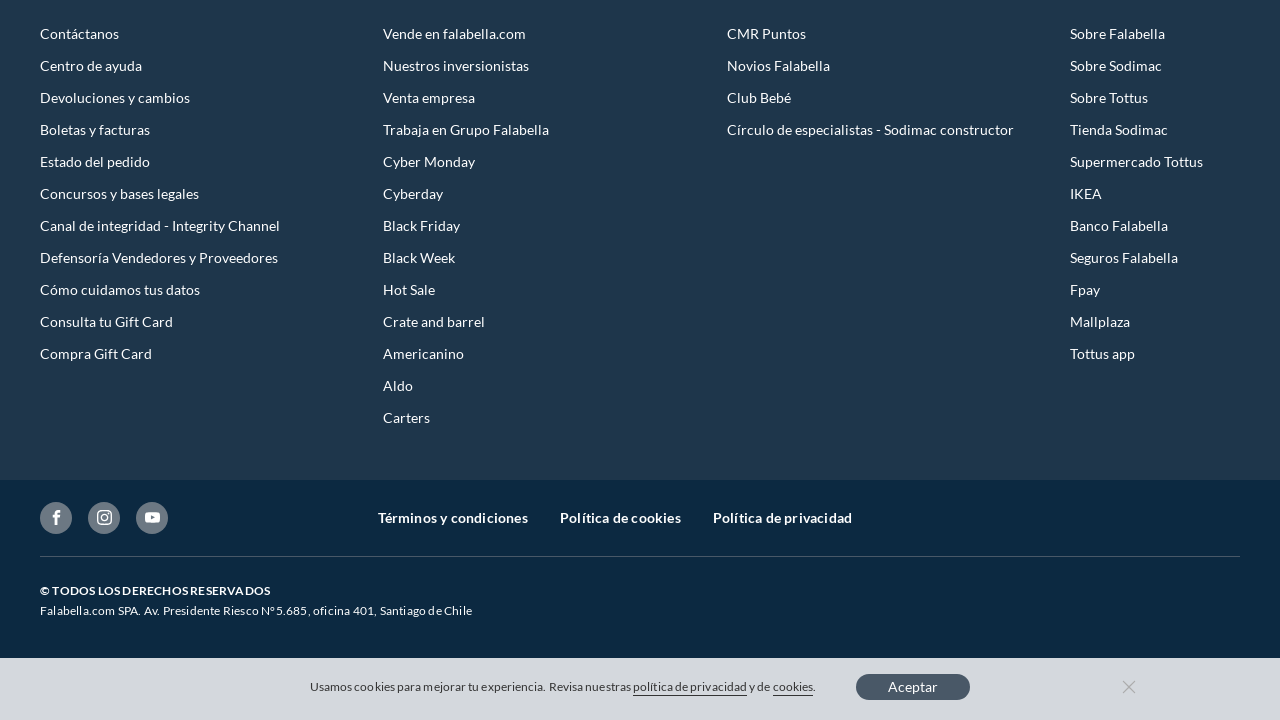

Next page button not visible - reached end of pagination for 'MacBook Pro'
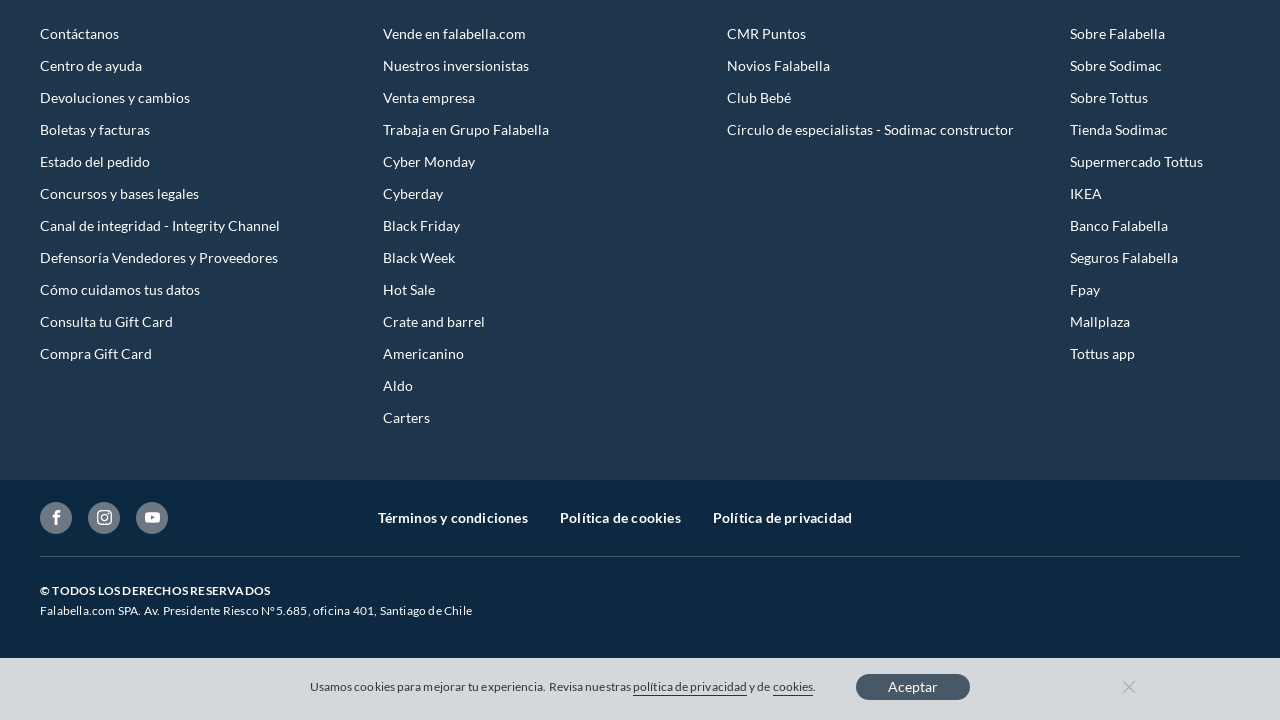

Navigated back to Falabella homepage
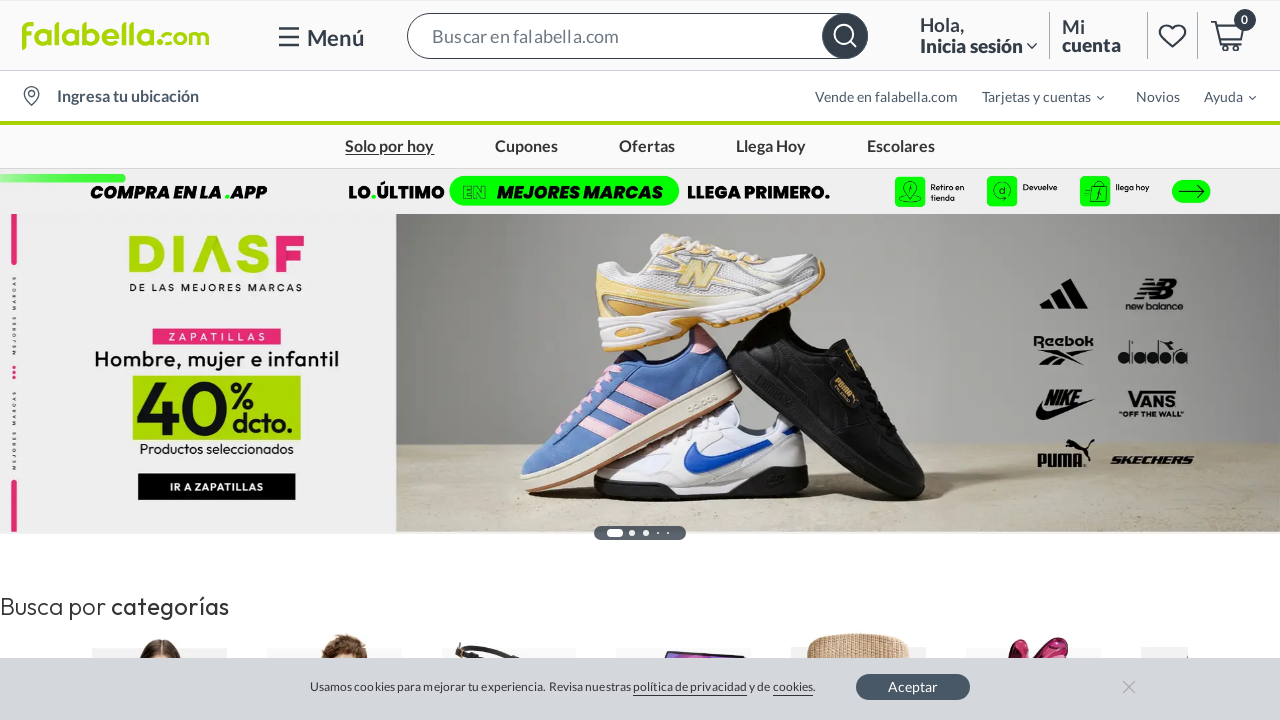

Search bar loaded
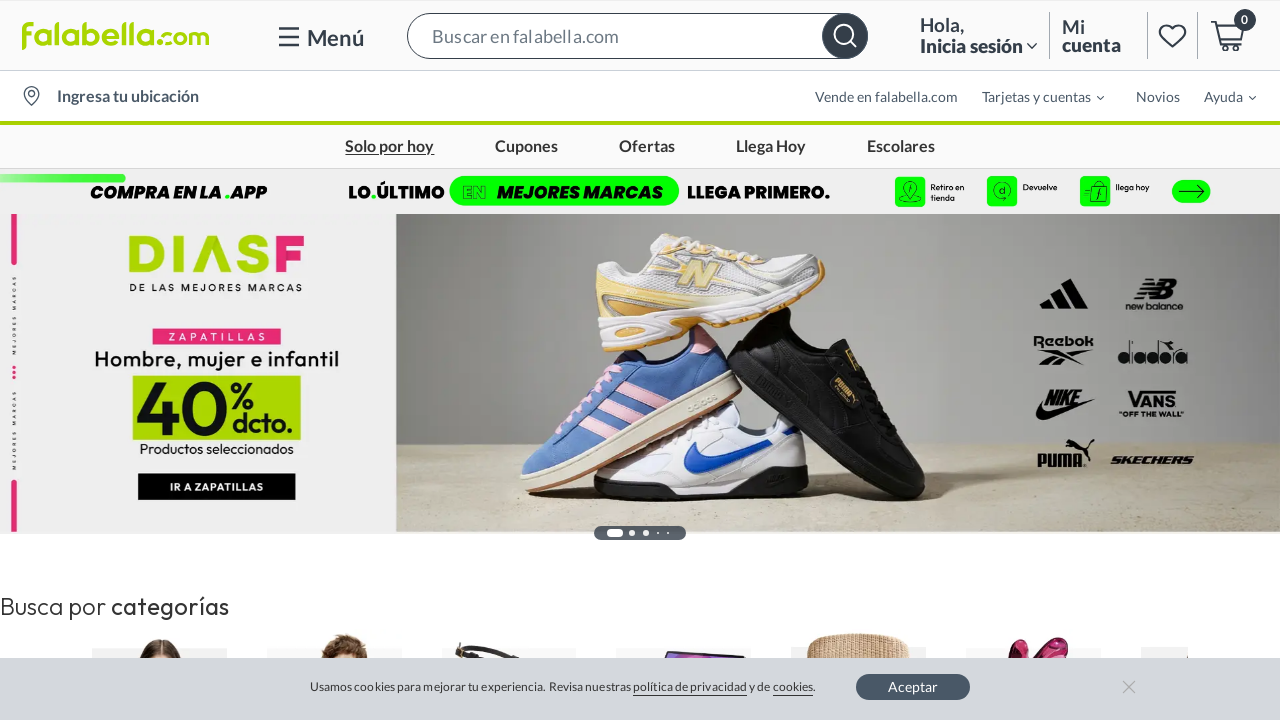

Filled search bar with 'jkljkljkl' on #testId-SearchBar-Input
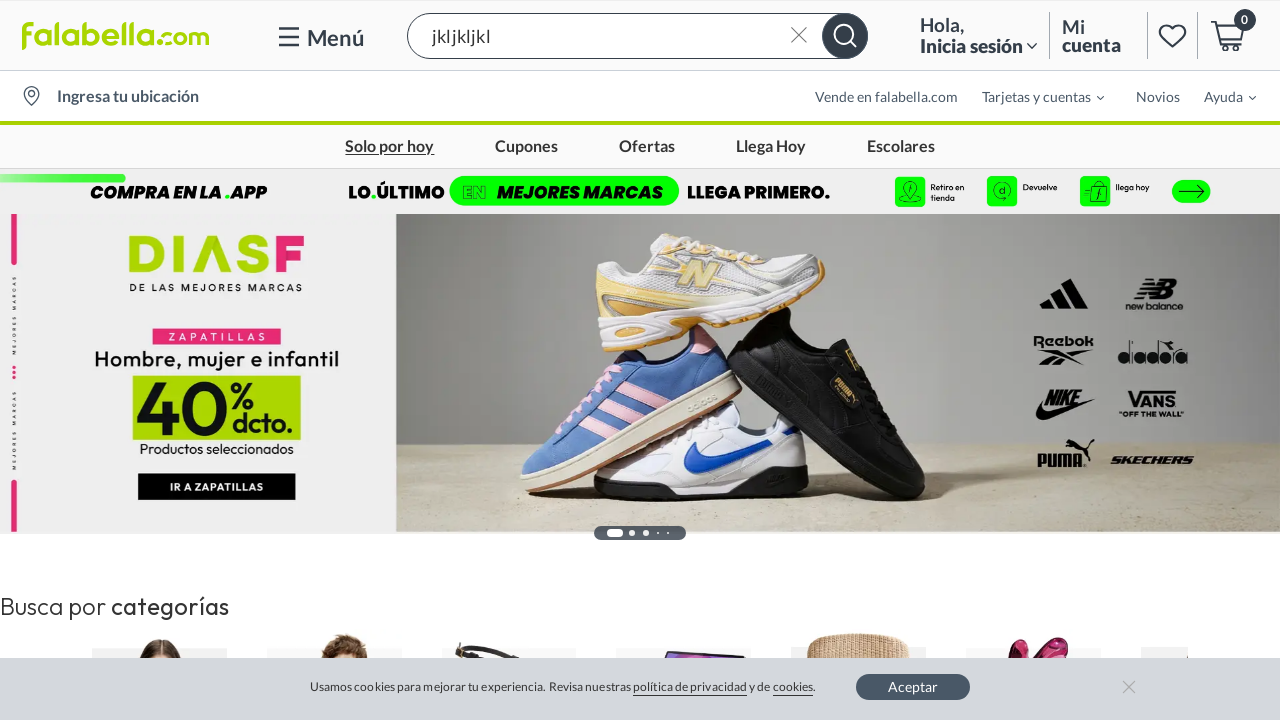

Pressed Enter to search for 'jkljkljkl' on #testId-SearchBar-Input
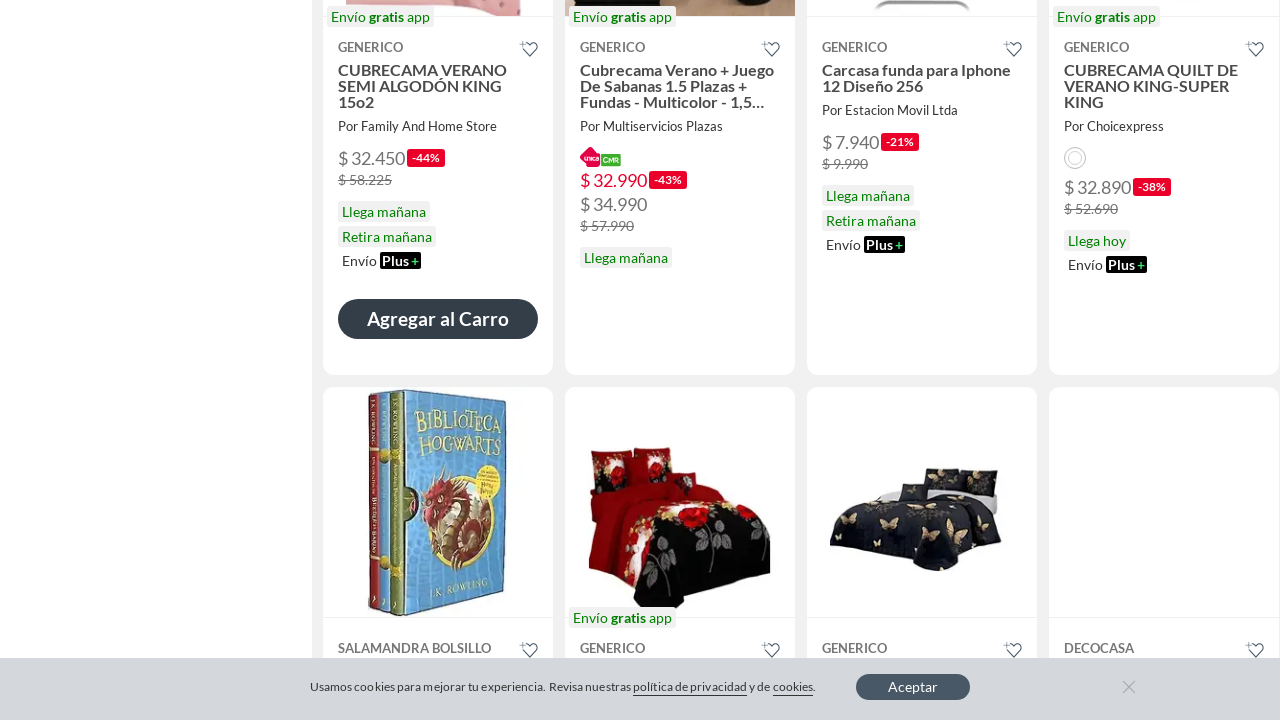

Search results found for 'jkljkljkl'
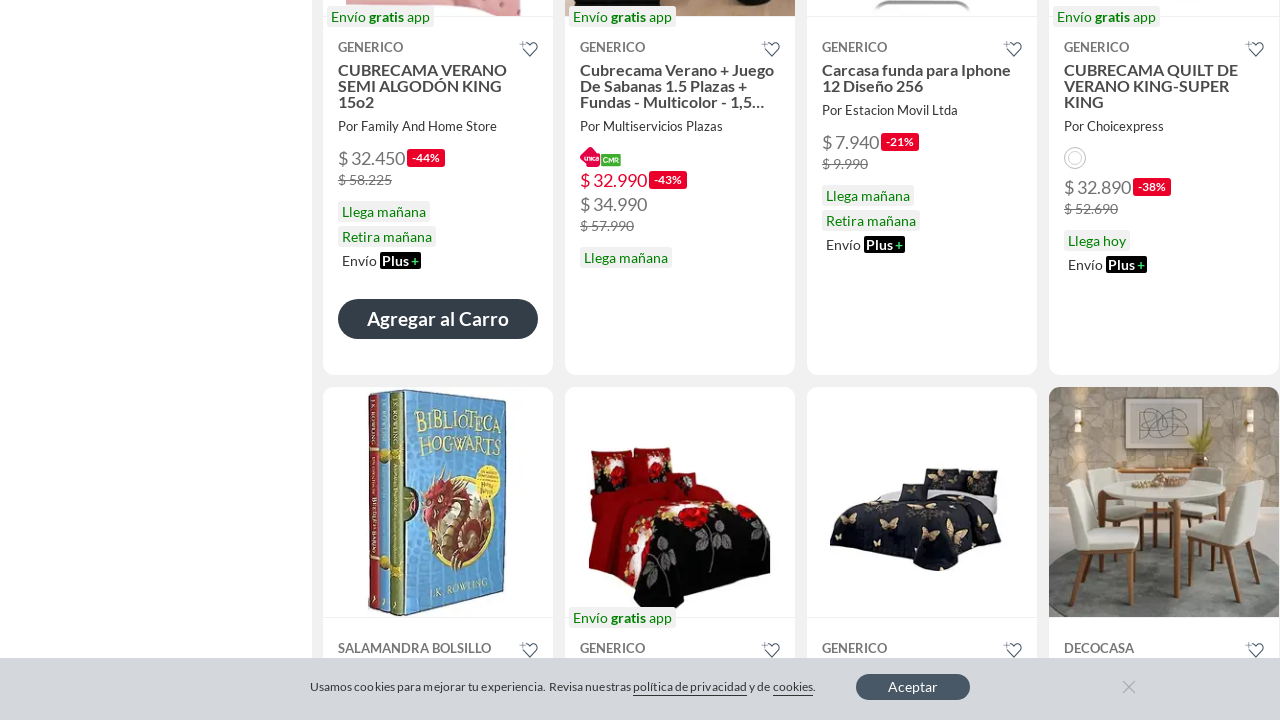

Products loaded on page 1 for 'jkljkljkl'
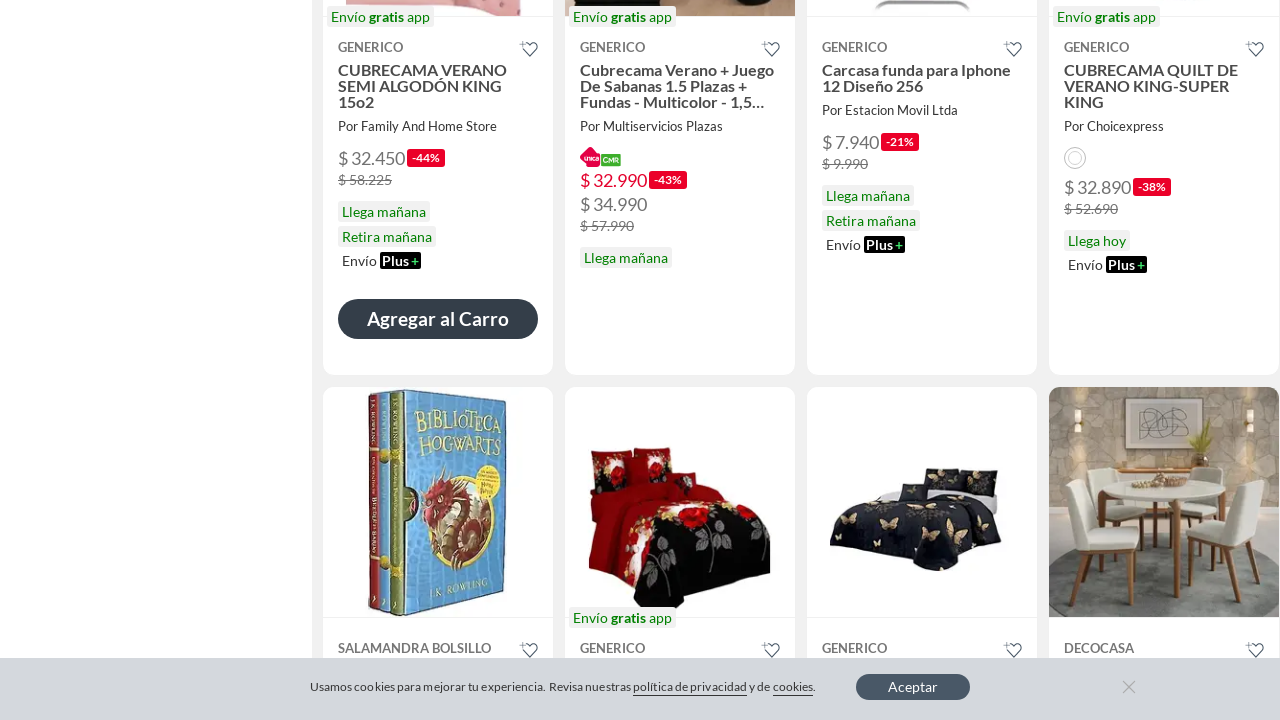

Scrolled to bottom of page 1
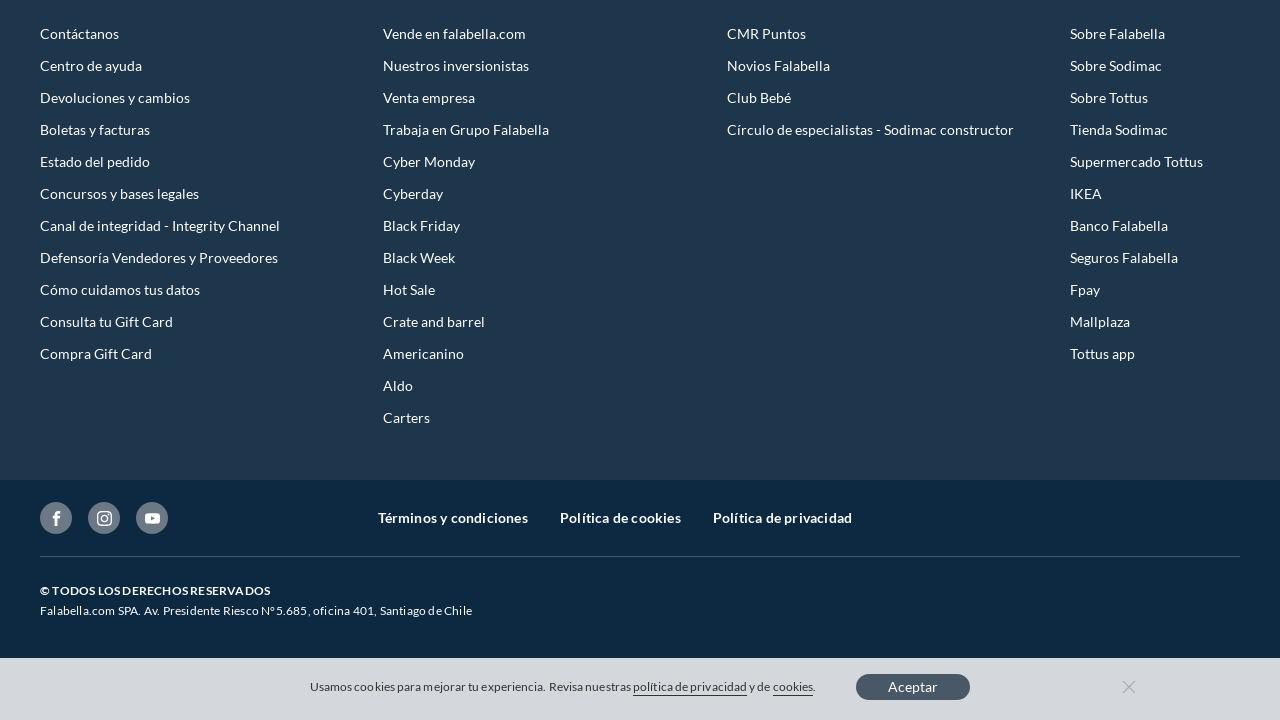

Next page button not visible - reached end of pagination for 'jkljkljkl'
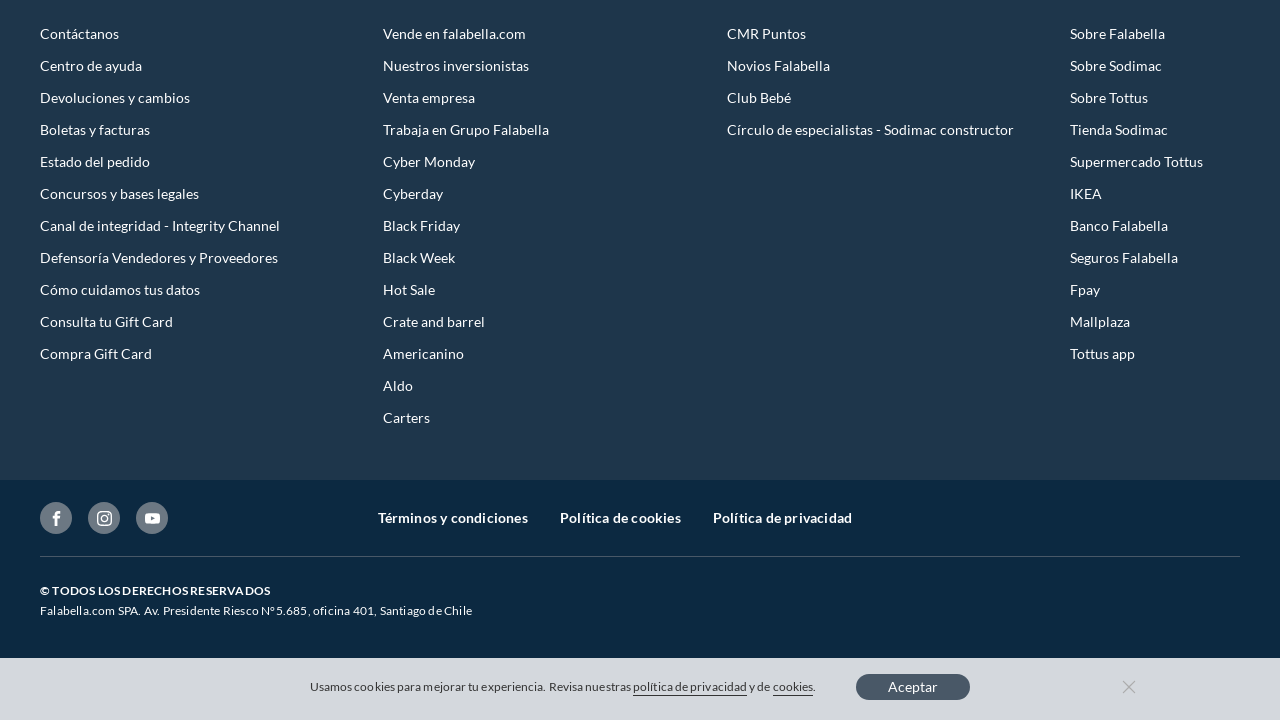

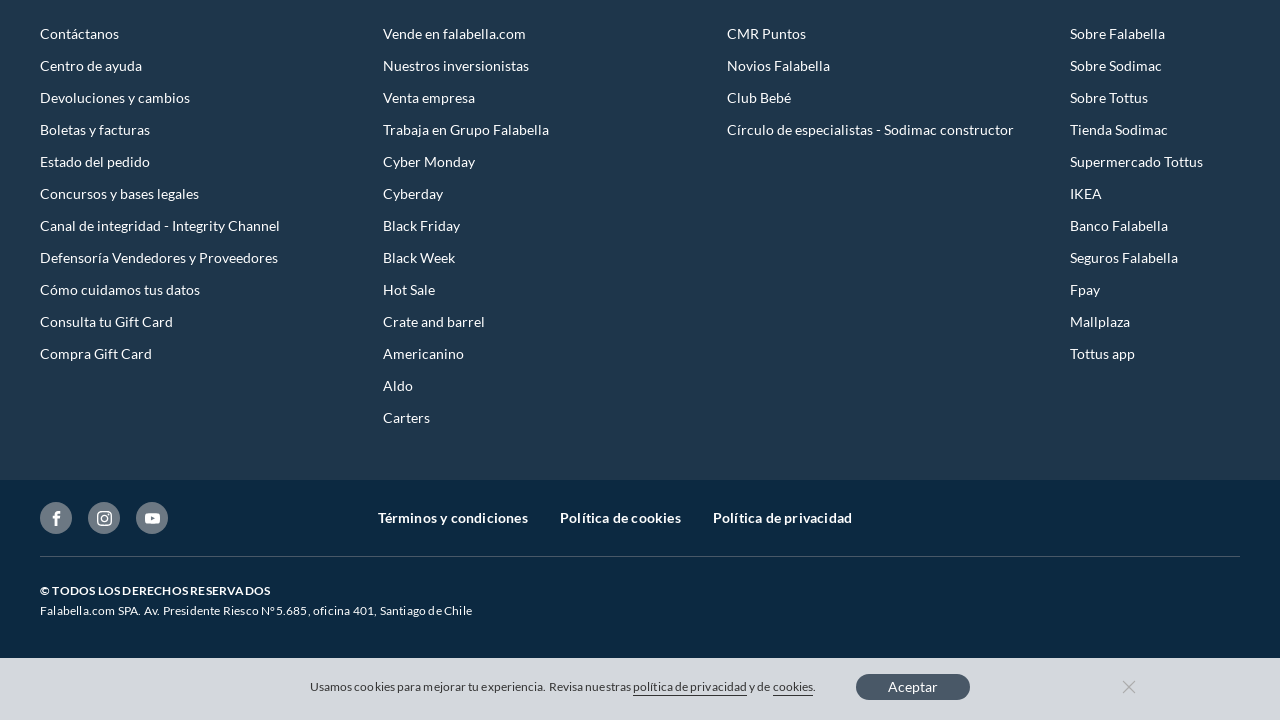